Tests the jQuery UI datepicker widget by navigating to a specific date (20/December/2030) through year and month navigation

Starting URL: https://jqueryui.com/

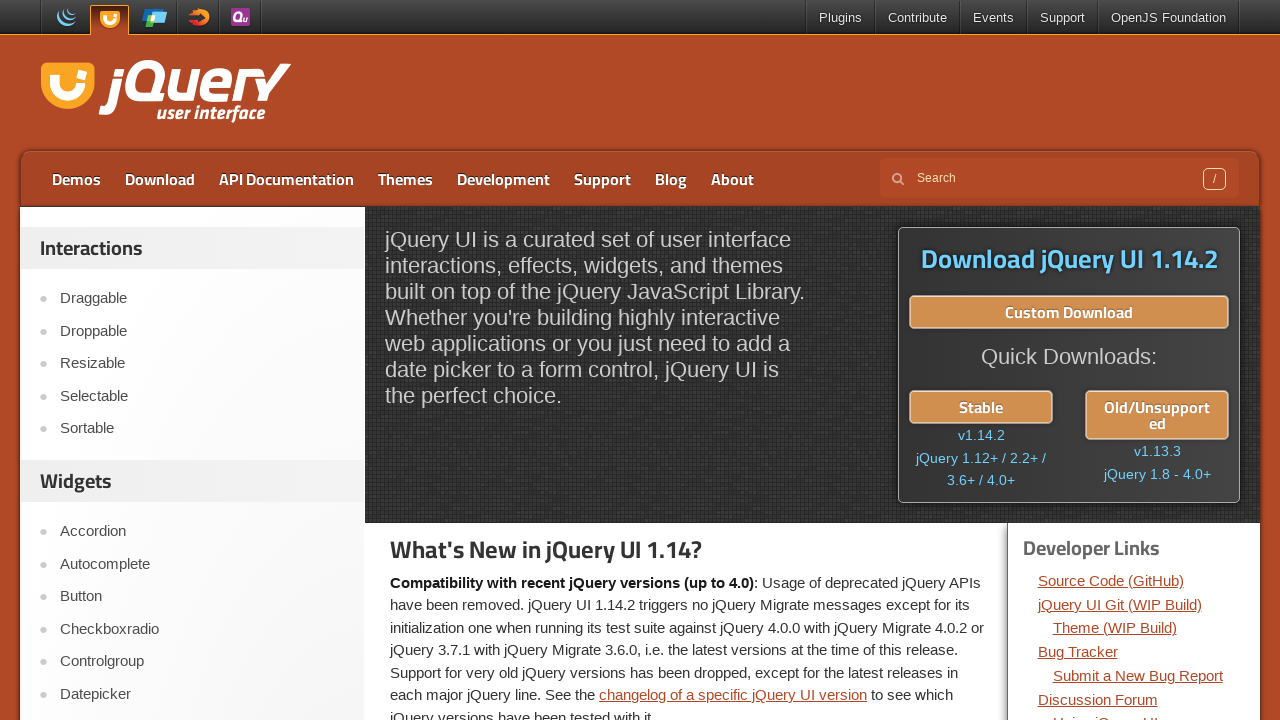

Clicked on Datepicker link at (202, 694) on a:text('Datepicker')
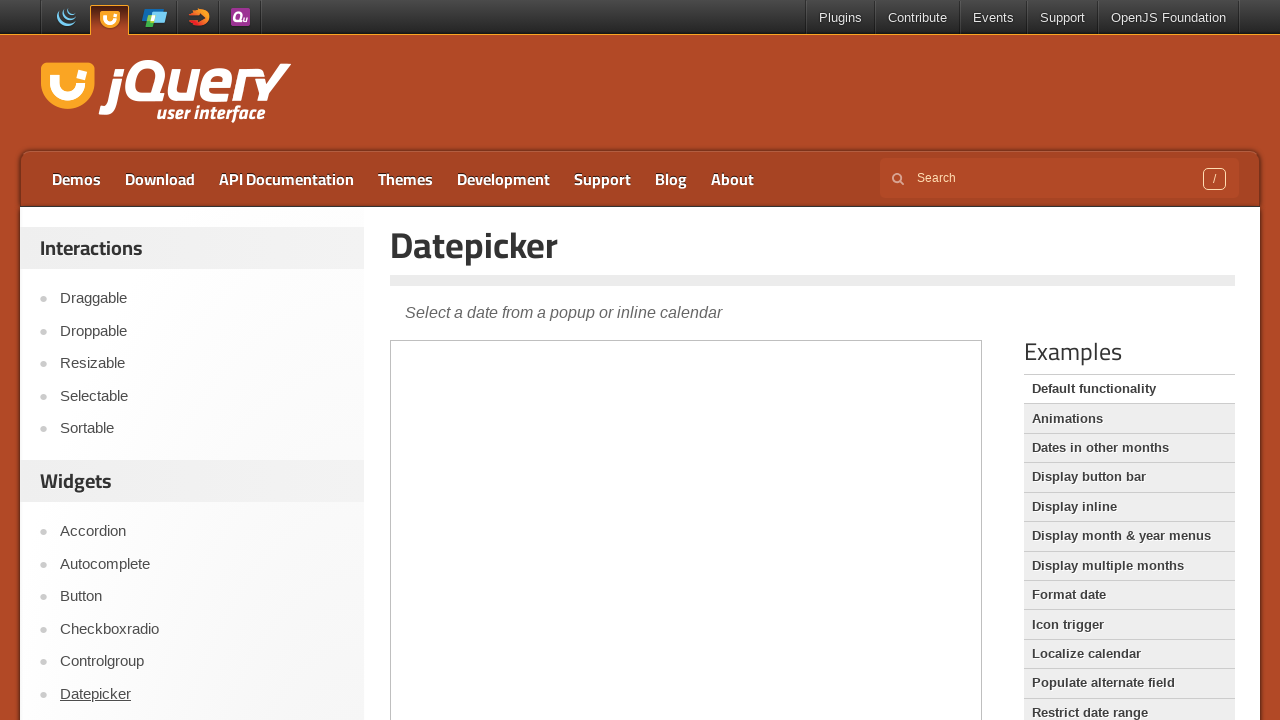

Waited 2 seconds for frame to load
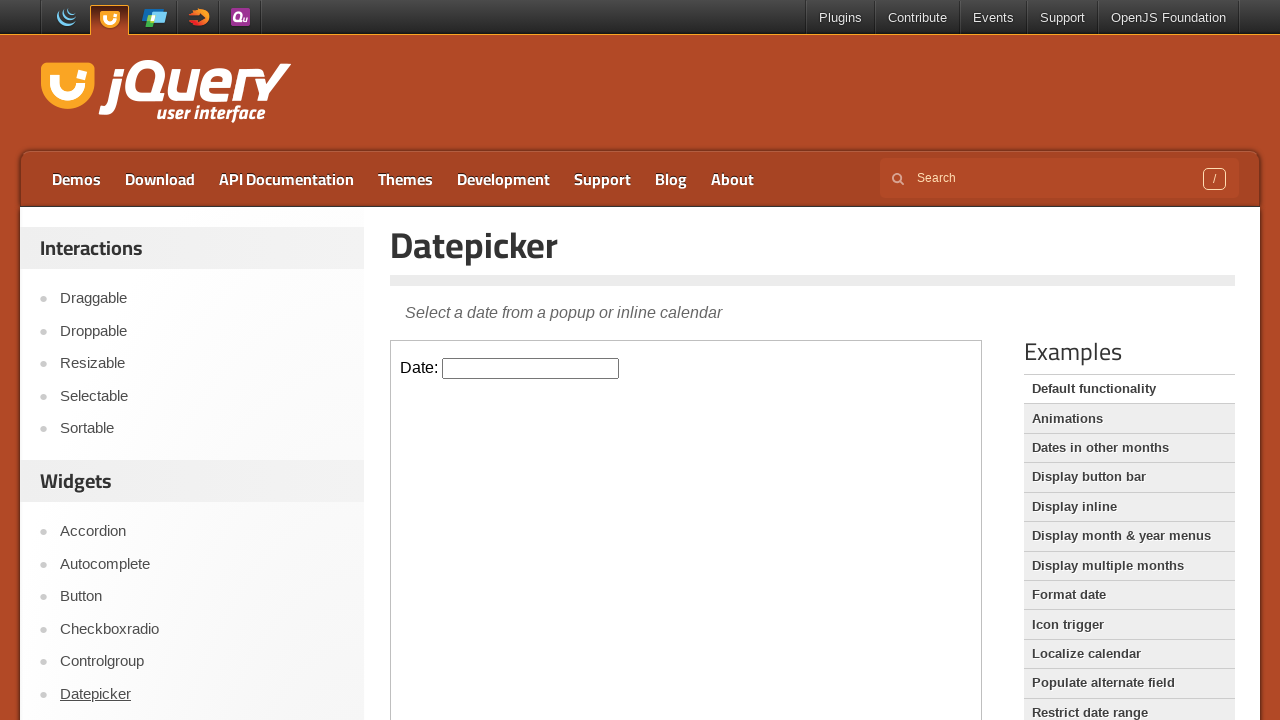

Located and switched to iframe
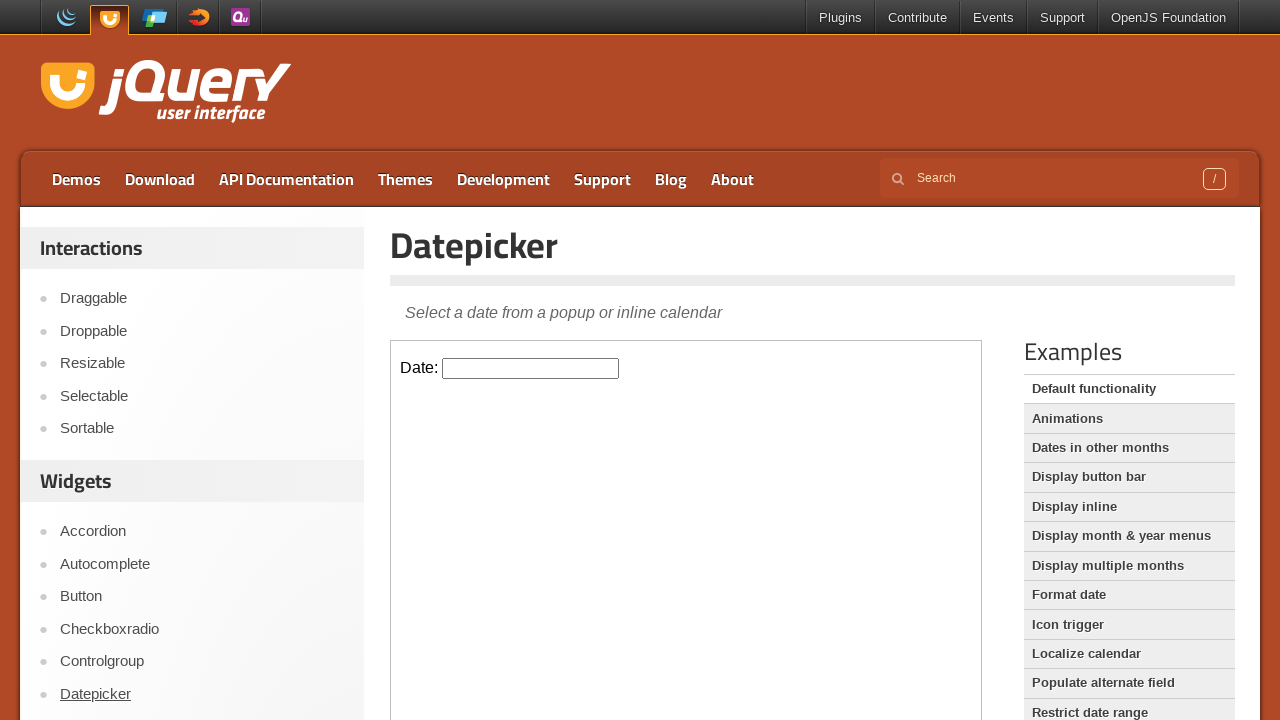

Clicked on datepicker input to open calendar widget at (531, 368) on iframe >> nth=0 >> internal:control=enter-frame >> #datepicker
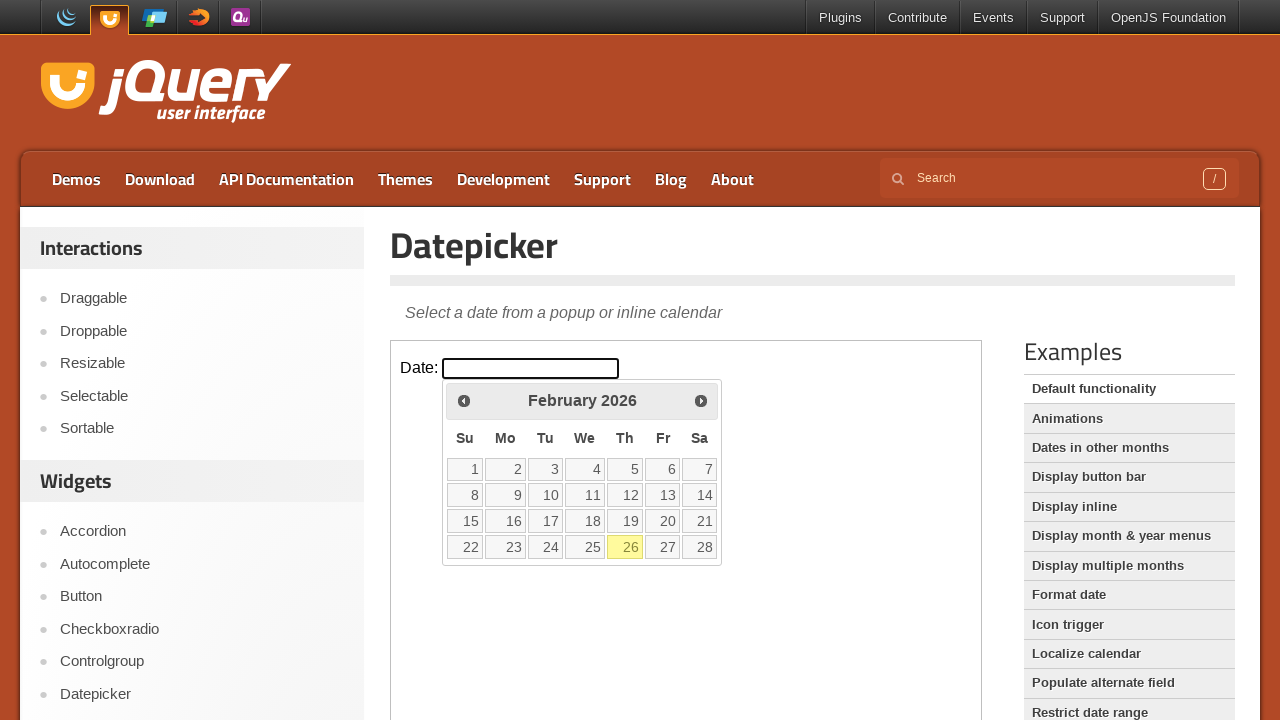

Clicked Next to advance year (currently at 2026) at (701, 400) on iframe >> nth=0 >> internal:control=enter-frame >> span:text('Next')
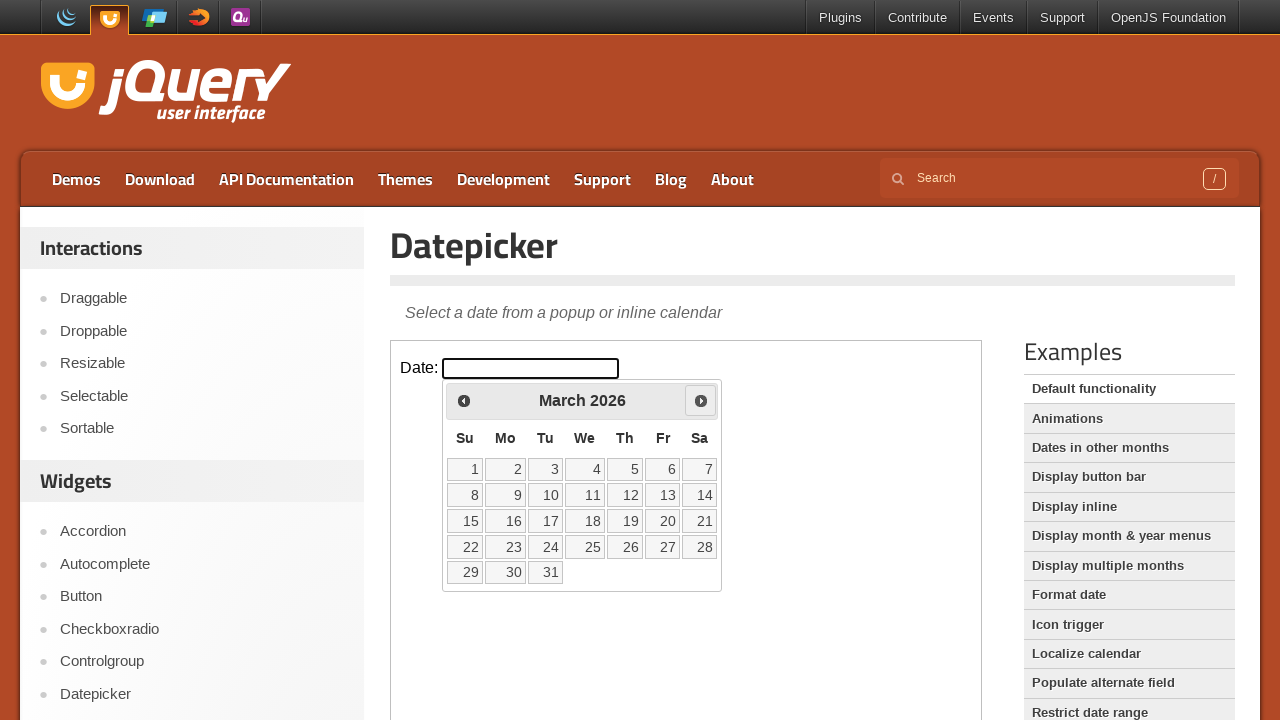

Clicked Next to advance year (currently at 2026) at (701, 400) on iframe >> nth=0 >> internal:control=enter-frame >> span:text('Next')
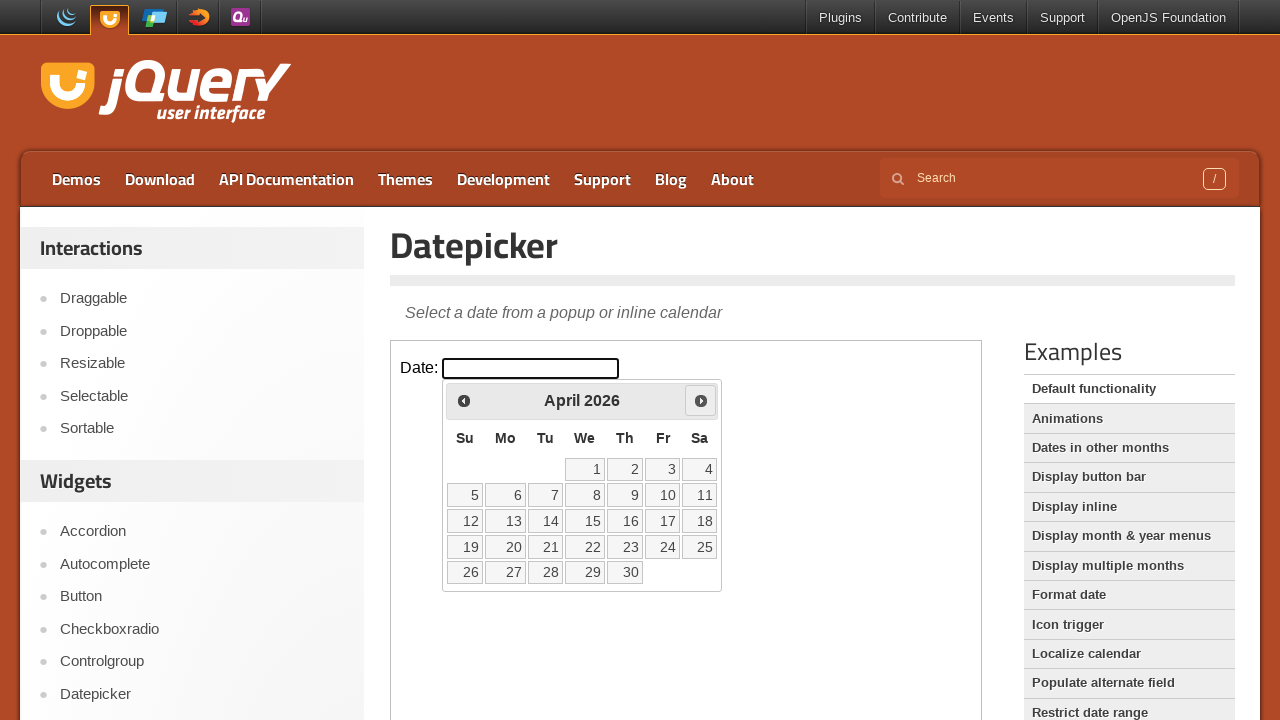

Clicked Next to advance year (currently at 2026) at (701, 400) on iframe >> nth=0 >> internal:control=enter-frame >> span:text('Next')
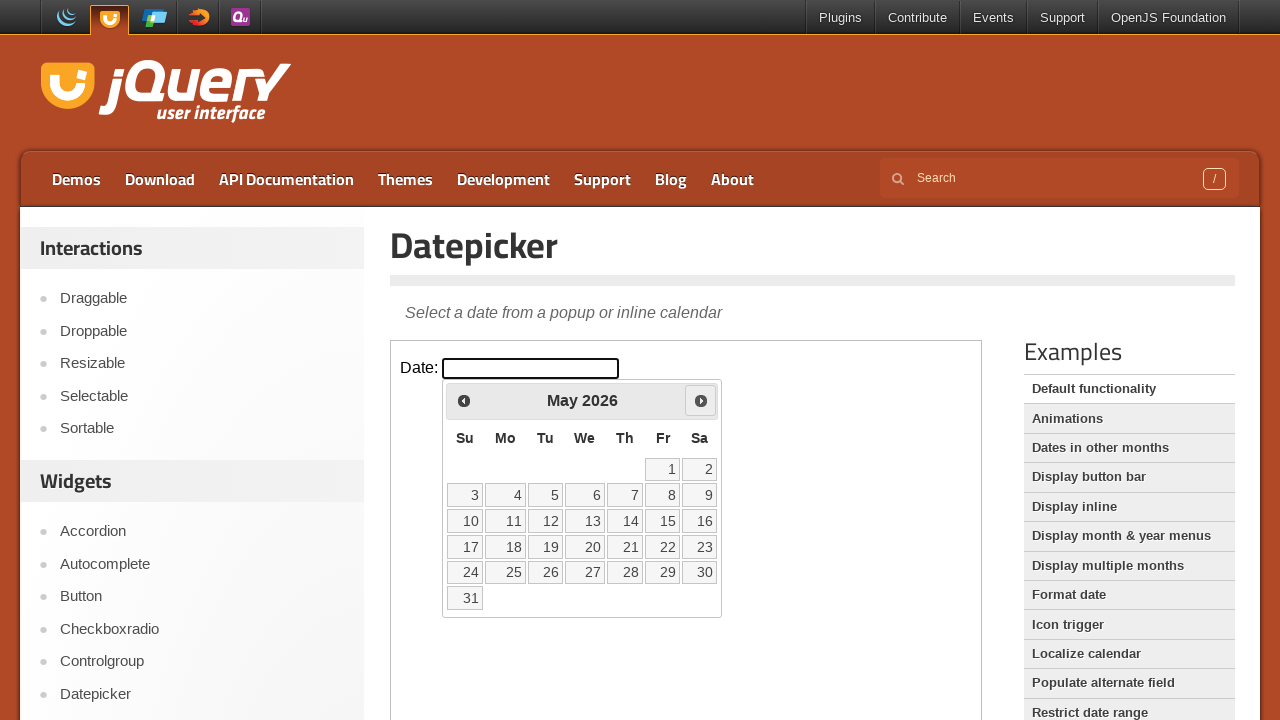

Clicked Next to advance year (currently at 2026) at (701, 400) on iframe >> nth=0 >> internal:control=enter-frame >> span:text('Next')
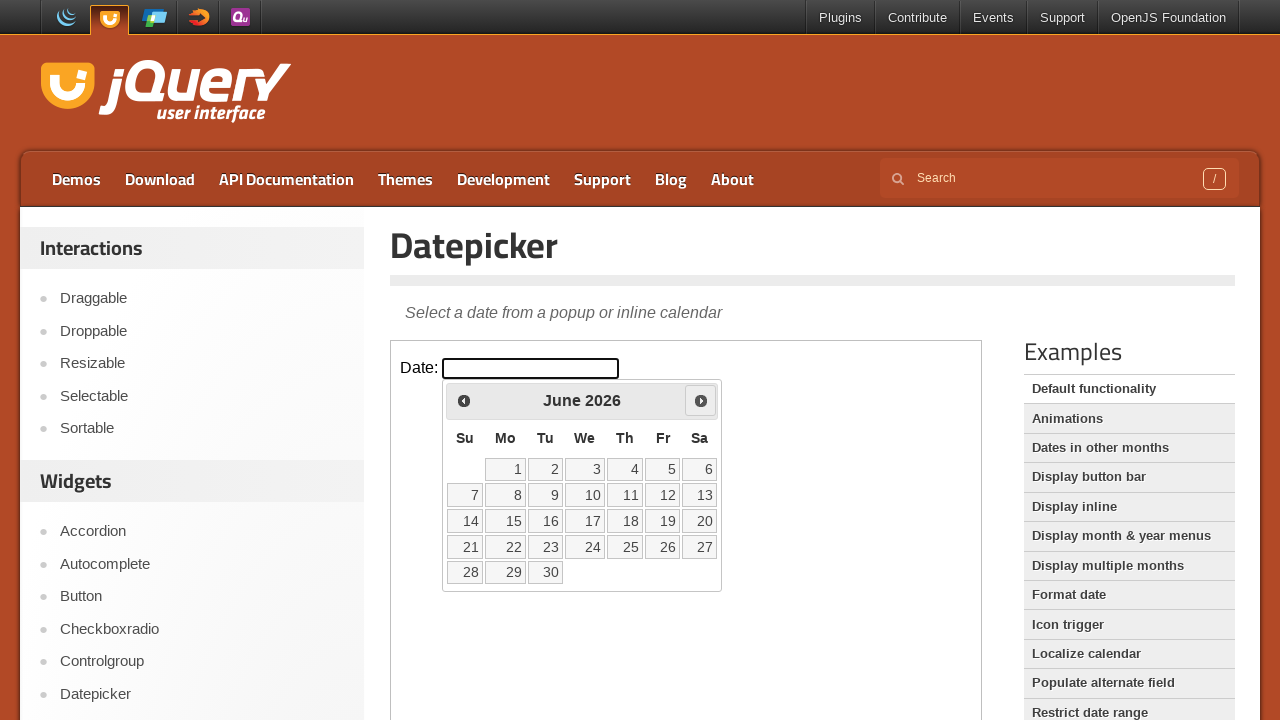

Clicked Next to advance year (currently at 2026) at (701, 400) on iframe >> nth=0 >> internal:control=enter-frame >> span:text('Next')
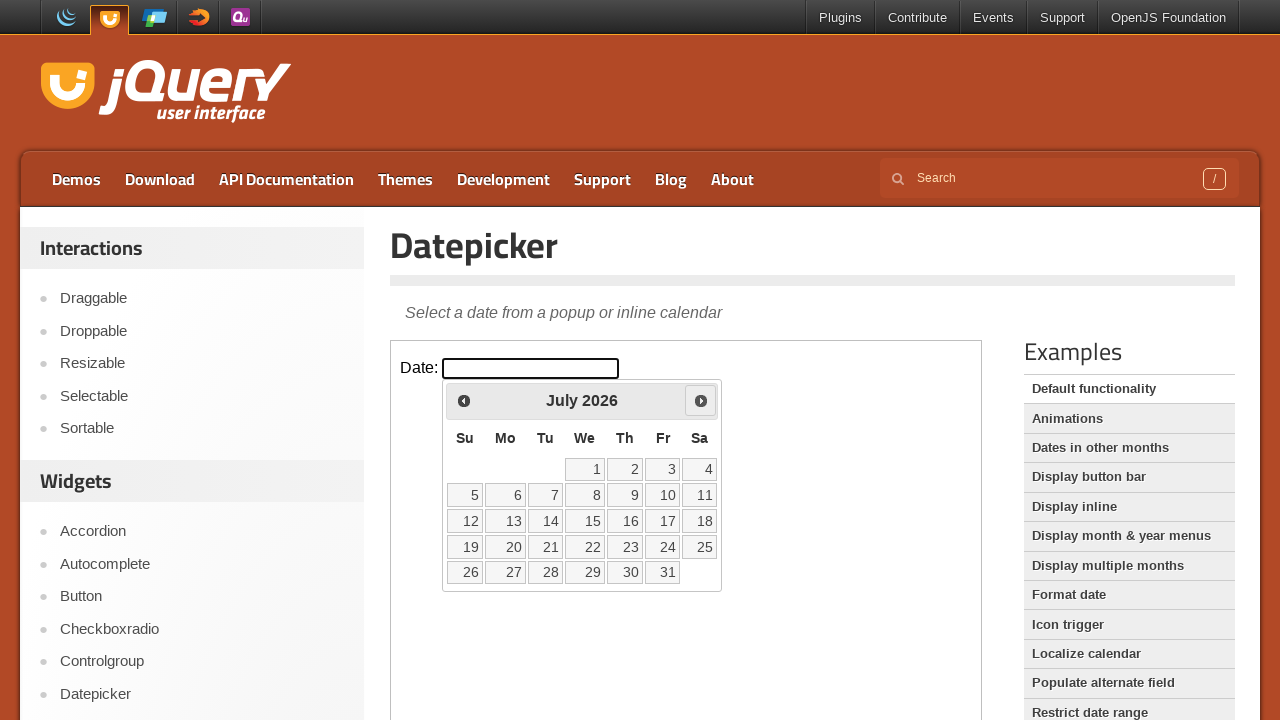

Clicked Next to advance year (currently at 2026) at (701, 400) on iframe >> nth=0 >> internal:control=enter-frame >> span:text('Next')
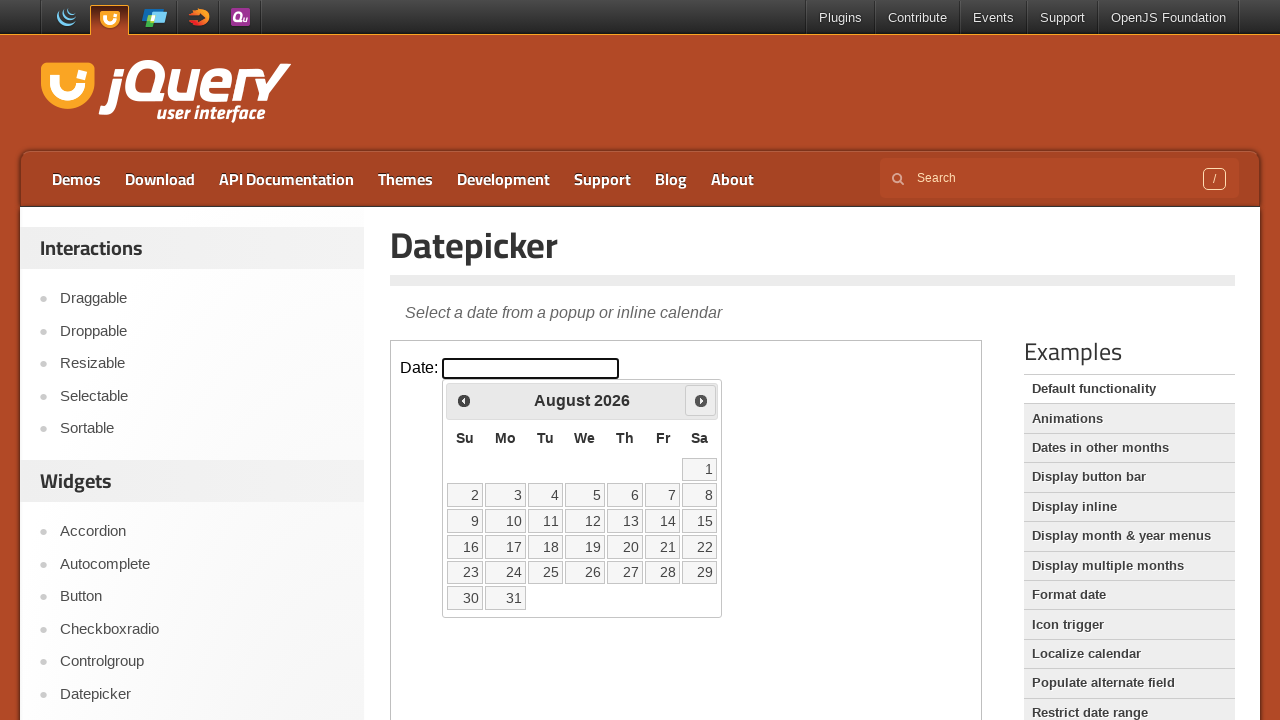

Clicked Next to advance year (currently at 2026) at (701, 400) on iframe >> nth=0 >> internal:control=enter-frame >> span:text('Next')
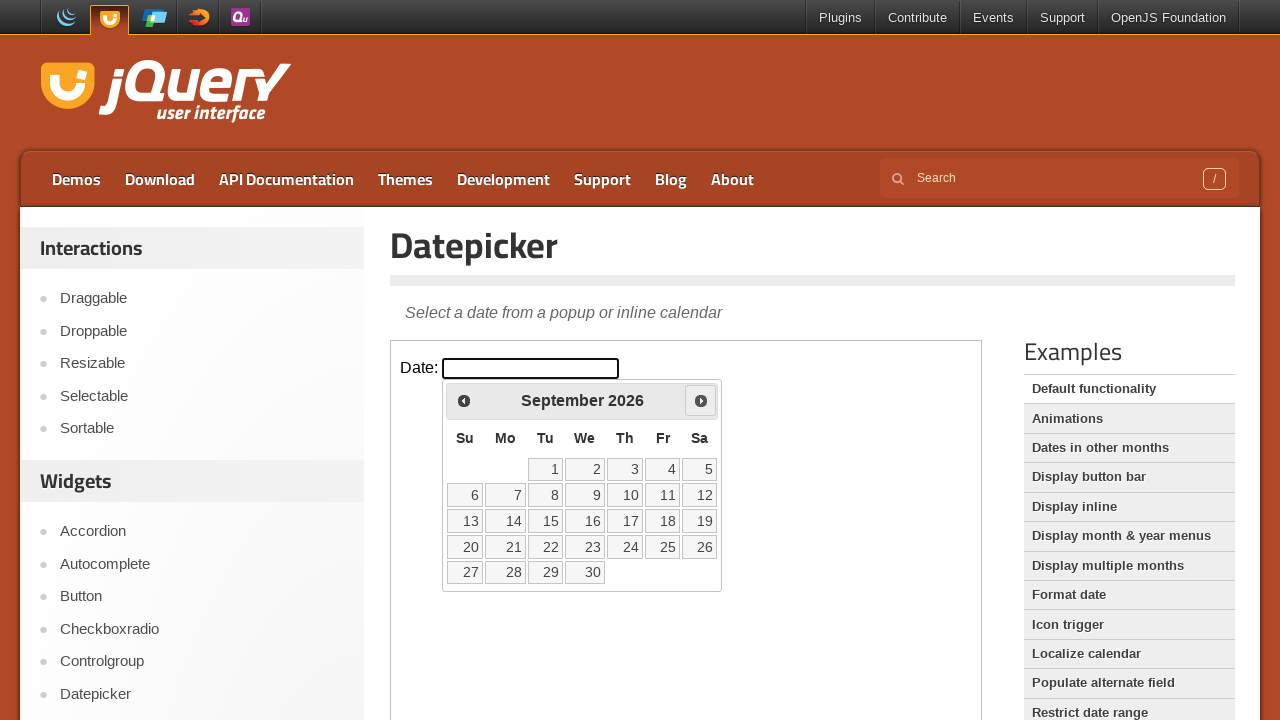

Clicked Next to advance year (currently at 2026) at (701, 400) on iframe >> nth=0 >> internal:control=enter-frame >> span:text('Next')
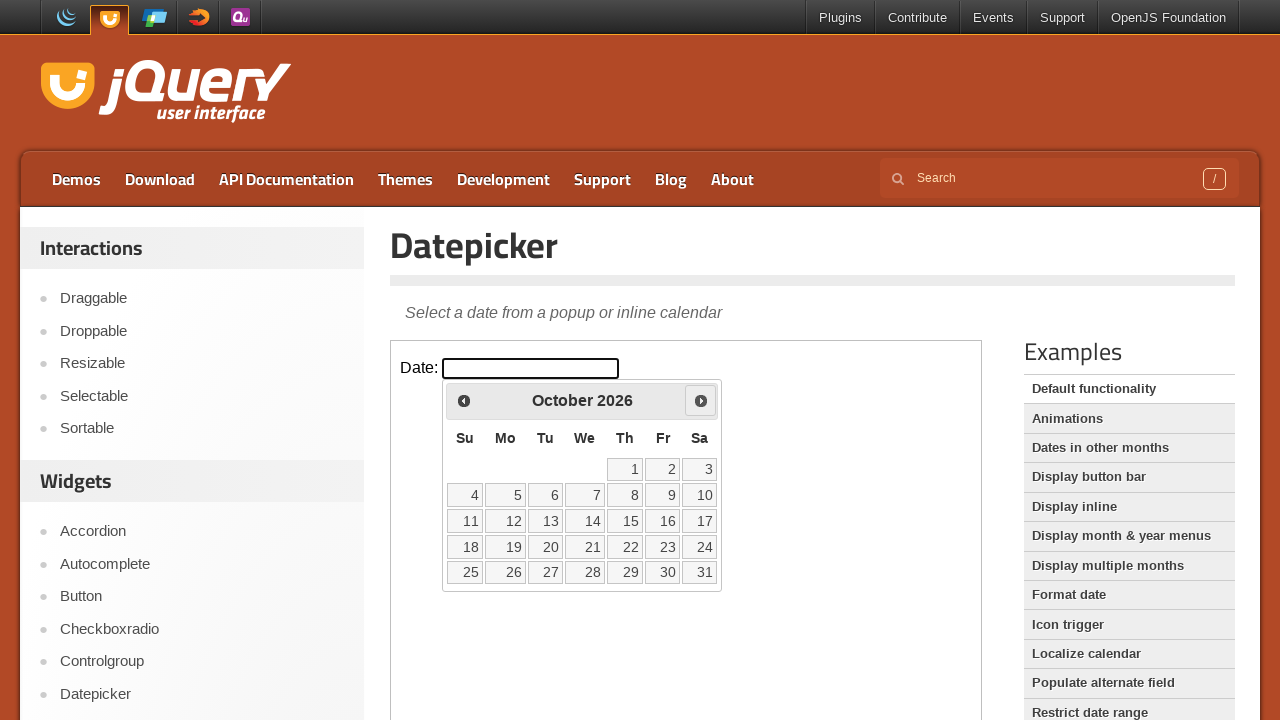

Clicked Next to advance year (currently at 2026) at (701, 400) on iframe >> nth=0 >> internal:control=enter-frame >> span:text('Next')
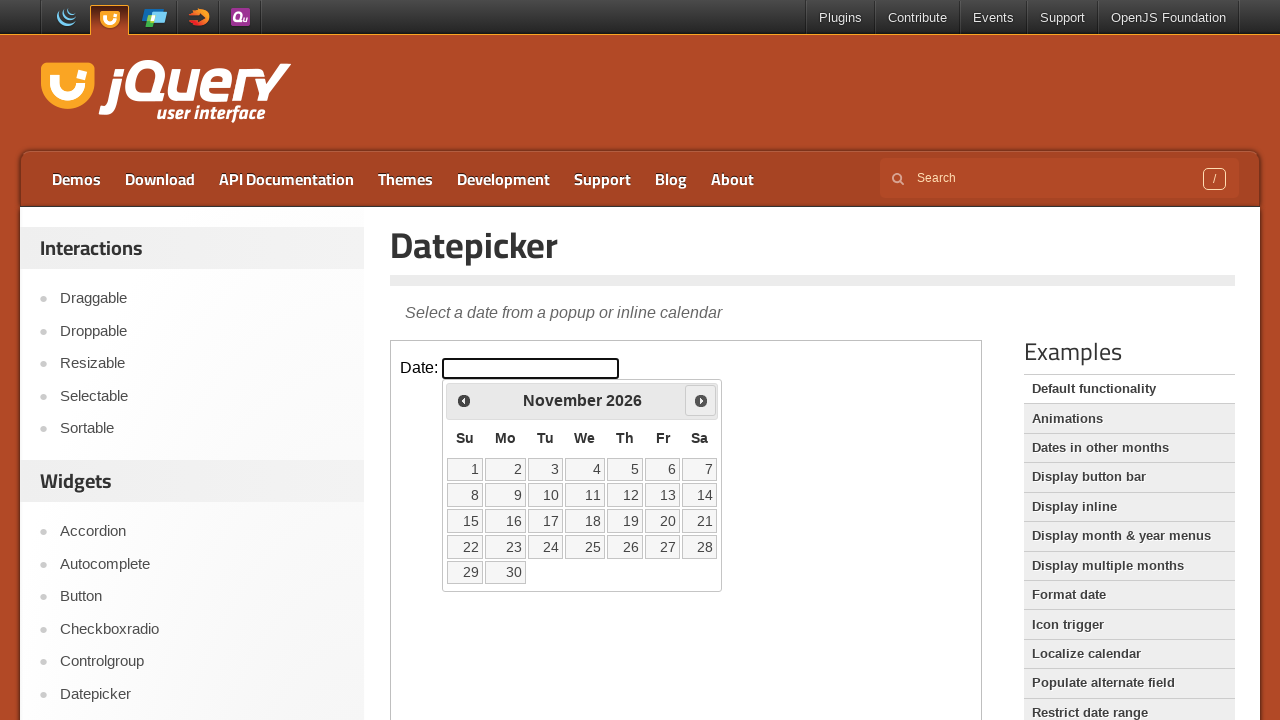

Clicked Next to advance year (currently at 2026) at (701, 400) on iframe >> nth=0 >> internal:control=enter-frame >> span:text('Next')
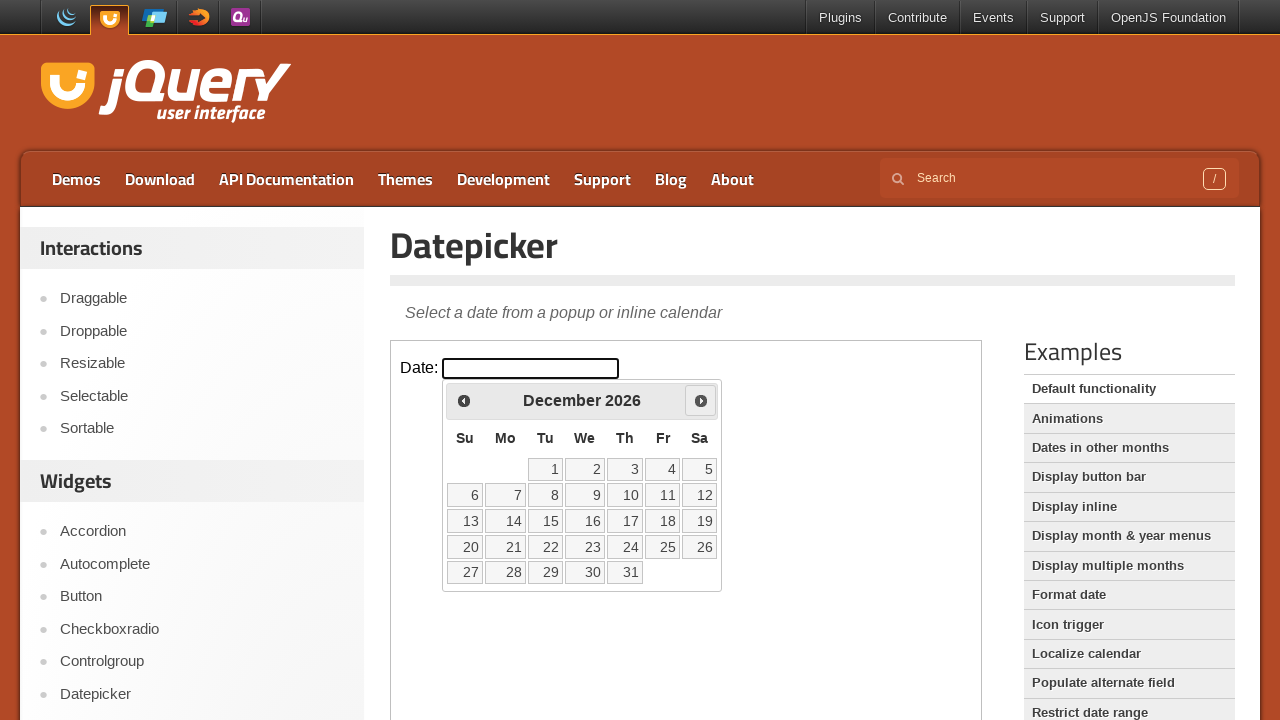

Clicked Next to advance year (currently at 2026) at (701, 400) on iframe >> nth=0 >> internal:control=enter-frame >> span:text('Next')
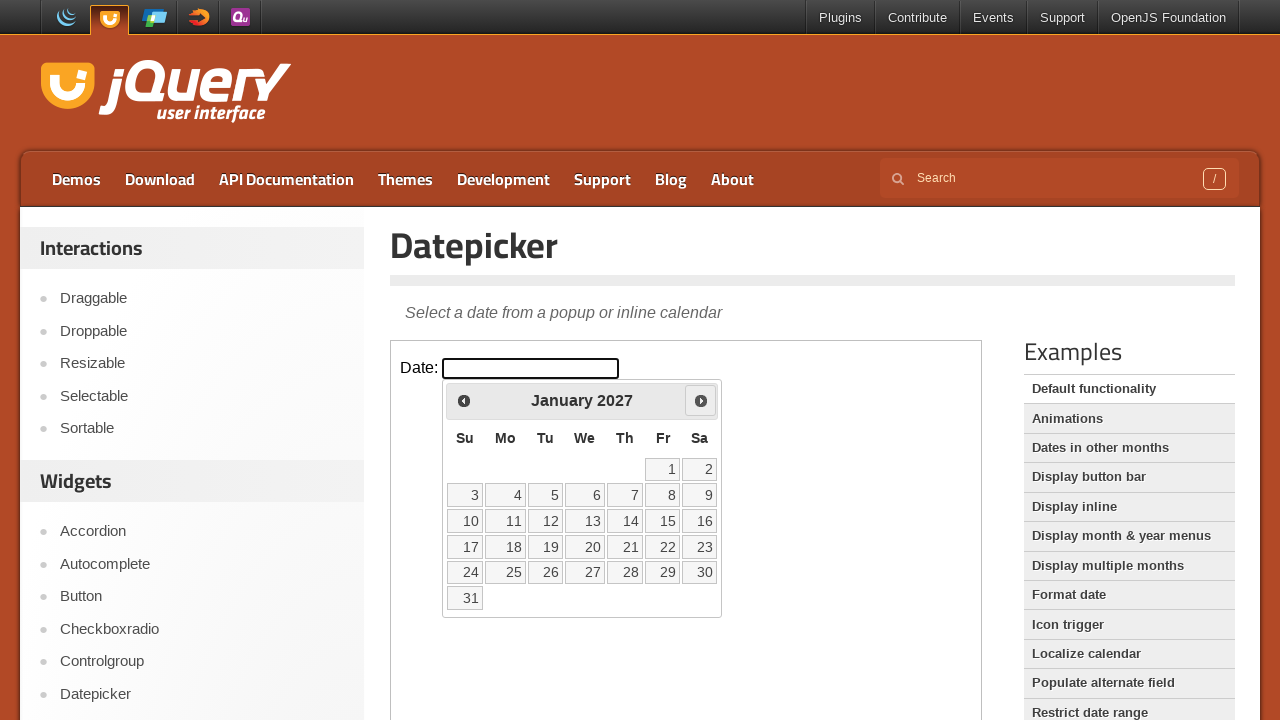

Clicked Next to advance year (currently at 2027) at (701, 400) on iframe >> nth=0 >> internal:control=enter-frame >> span:text('Next')
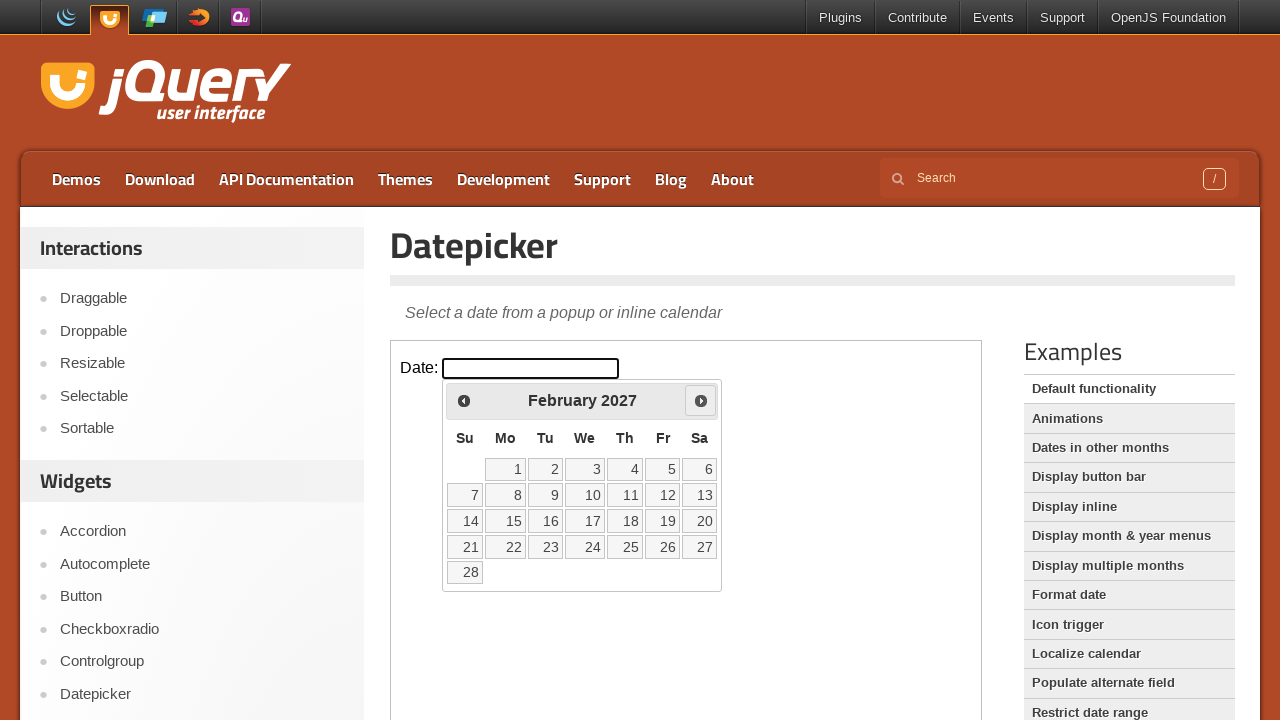

Clicked Next to advance year (currently at 2027) at (701, 400) on iframe >> nth=0 >> internal:control=enter-frame >> span:text('Next')
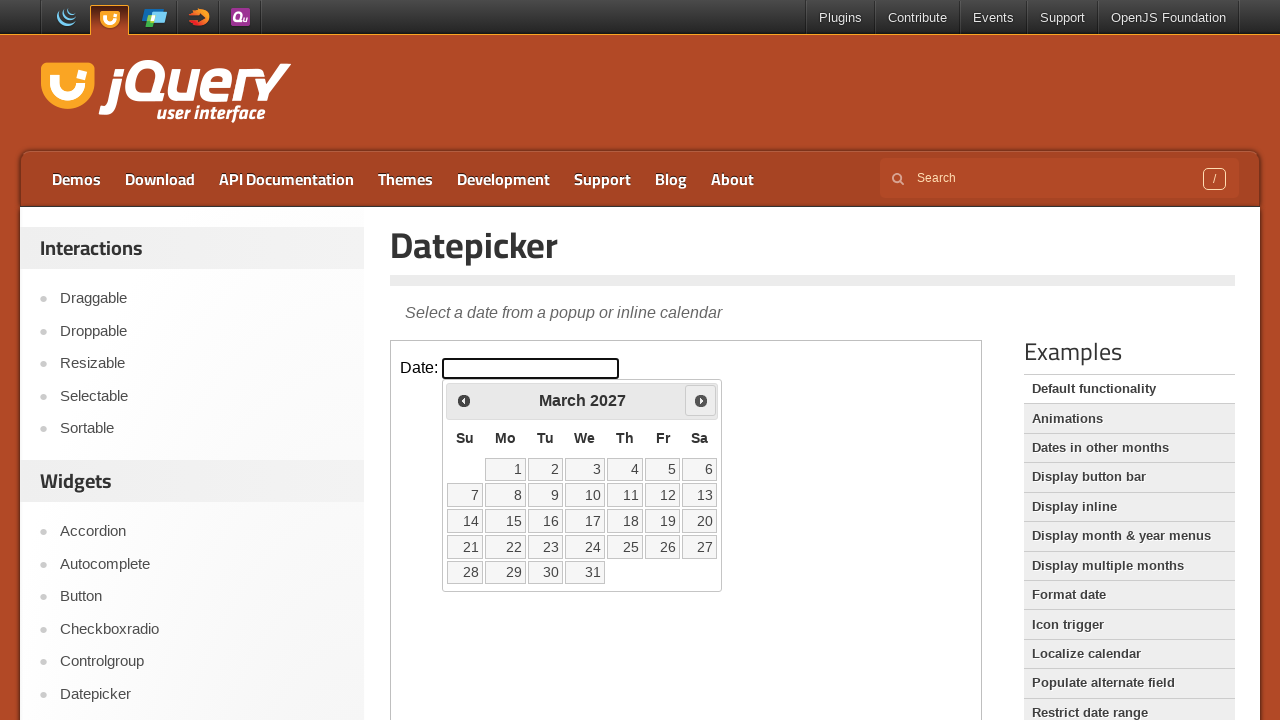

Clicked Next to advance year (currently at 2027) at (701, 400) on iframe >> nth=0 >> internal:control=enter-frame >> span:text('Next')
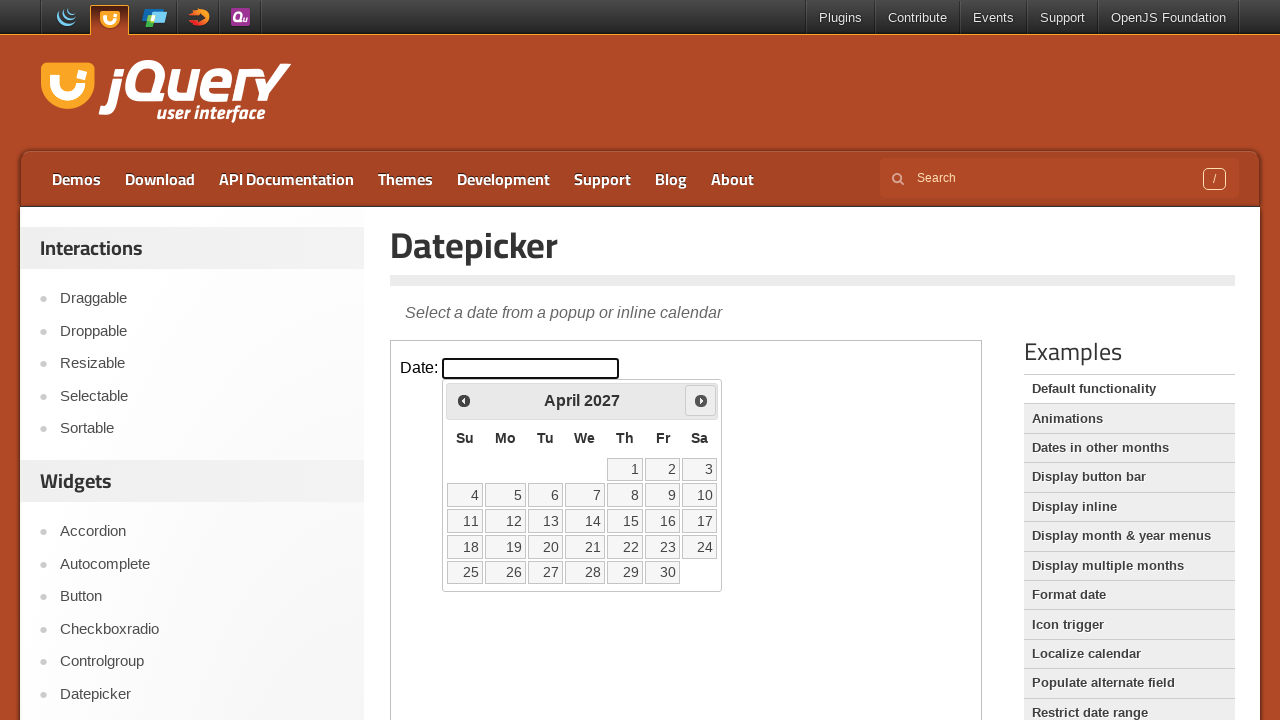

Clicked Next to advance year (currently at 2027) at (701, 400) on iframe >> nth=0 >> internal:control=enter-frame >> span:text('Next')
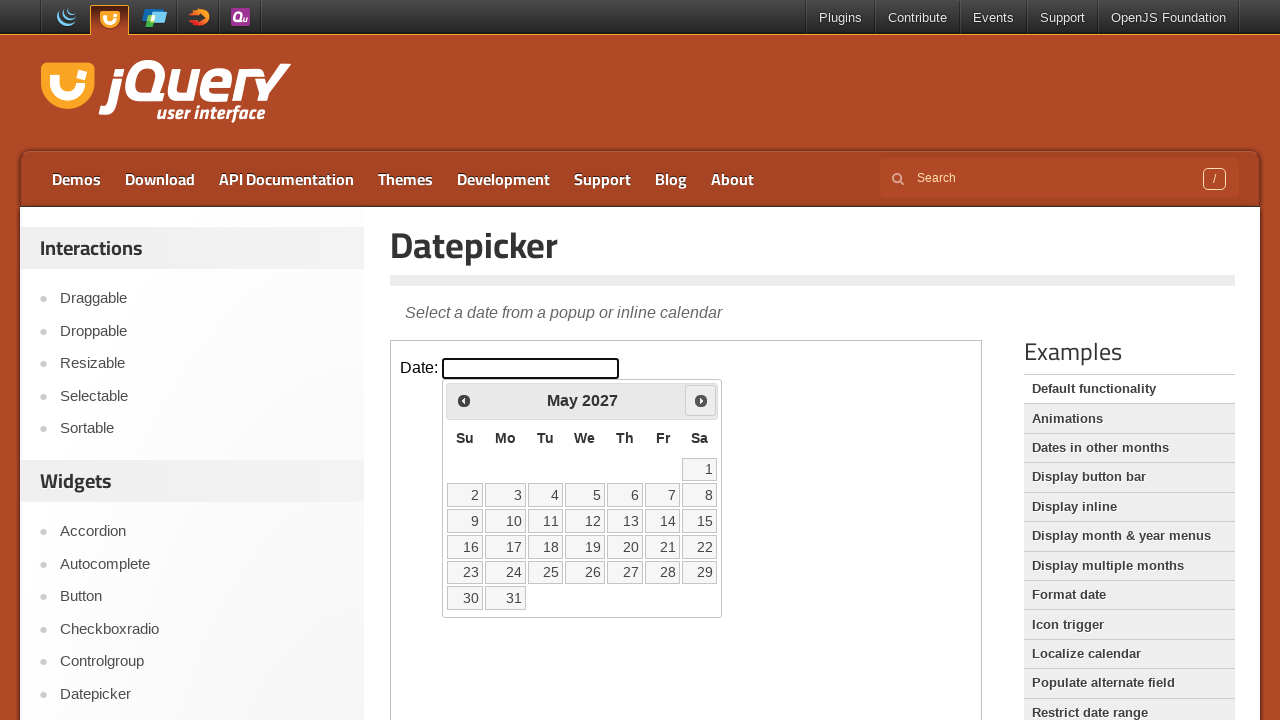

Clicked Next to advance year (currently at 2027) at (701, 400) on iframe >> nth=0 >> internal:control=enter-frame >> span:text('Next')
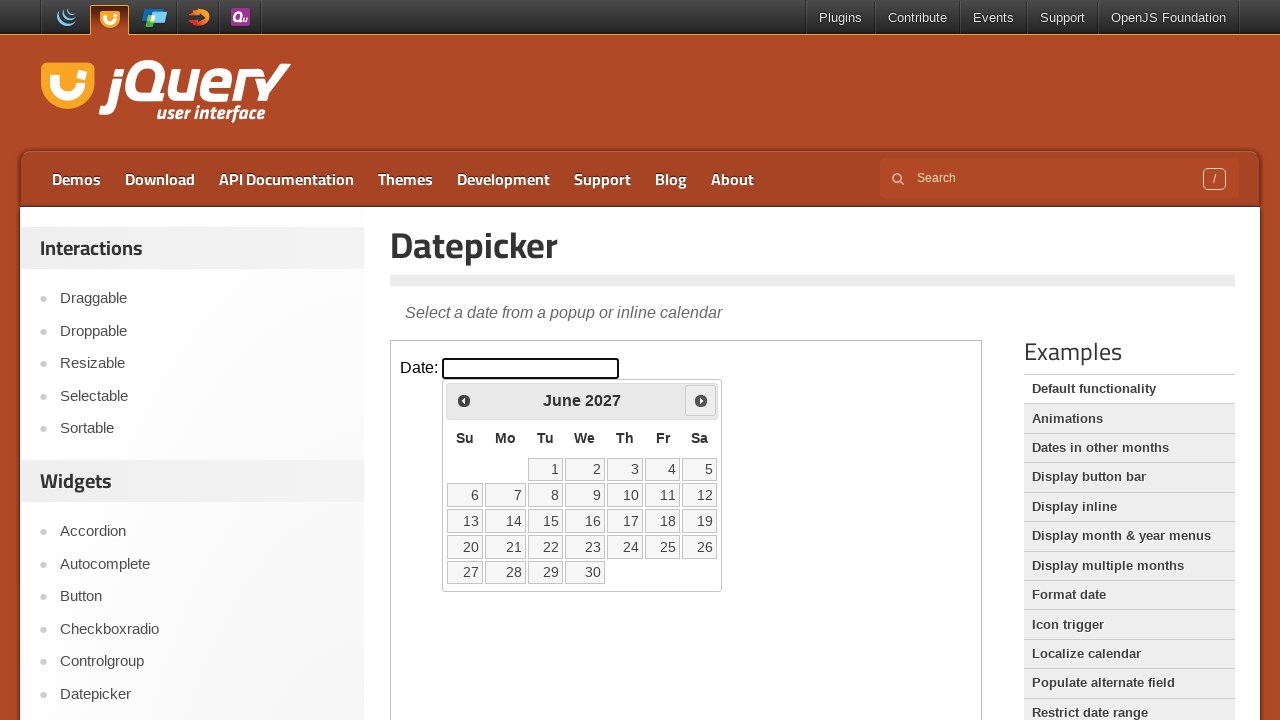

Clicked Next to advance year (currently at 2027) at (701, 400) on iframe >> nth=0 >> internal:control=enter-frame >> span:text('Next')
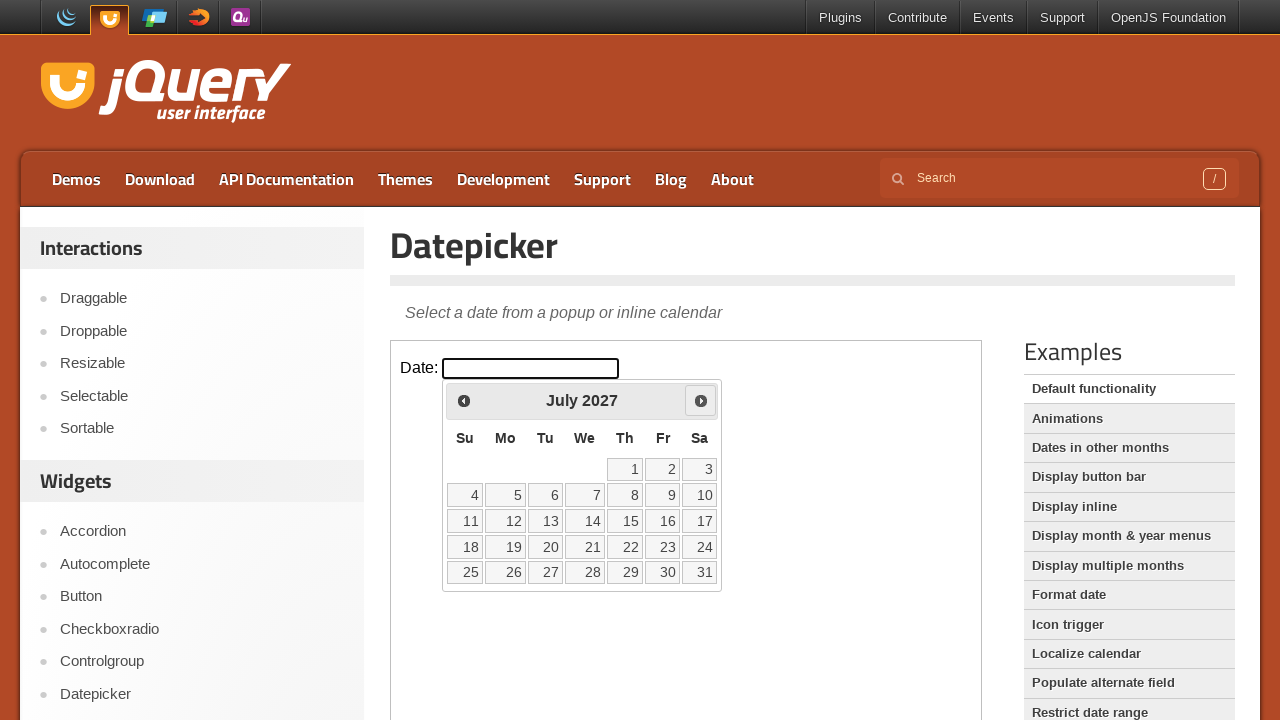

Clicked Next to advance year (currently at 2027) at (701, 400) on iframe >> nth=0 >> internal:control=enter-frame >> span:text('Next')
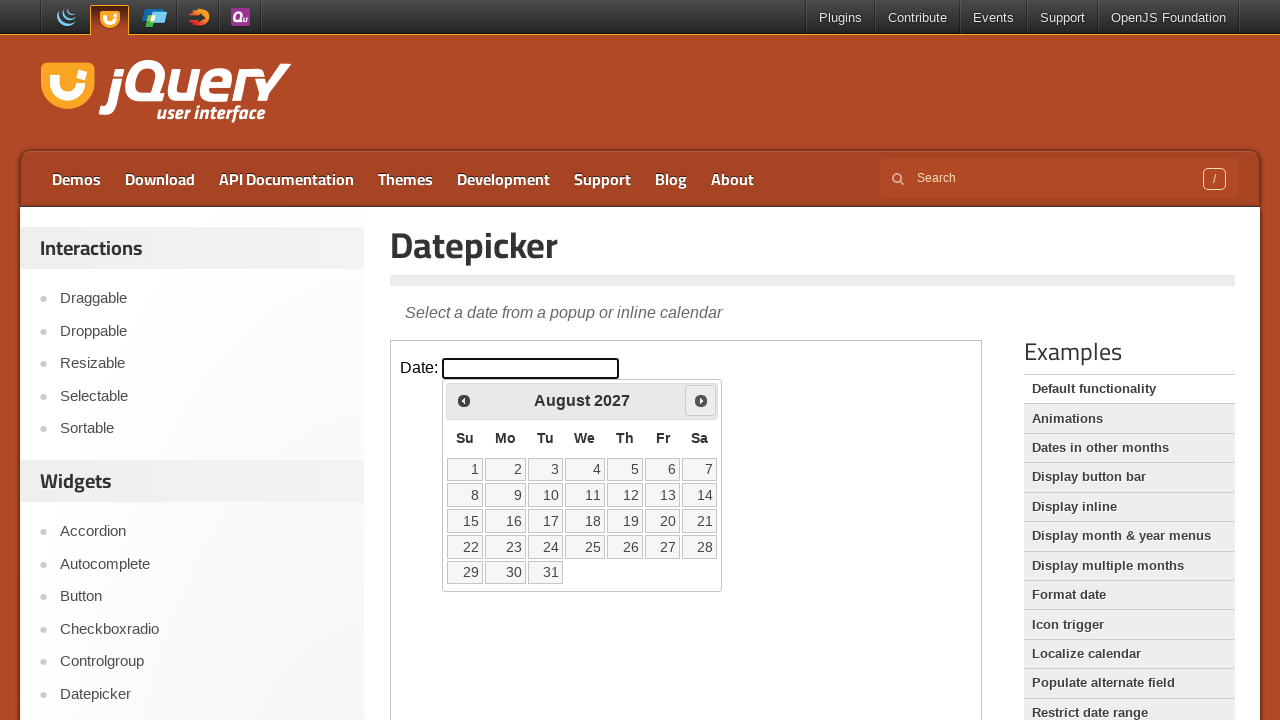

Clicked Next to advance year (currently at 2027) at (701, 400) on iframe >> nth=0 >> internal:control=enter-frame >> span:text('Next')
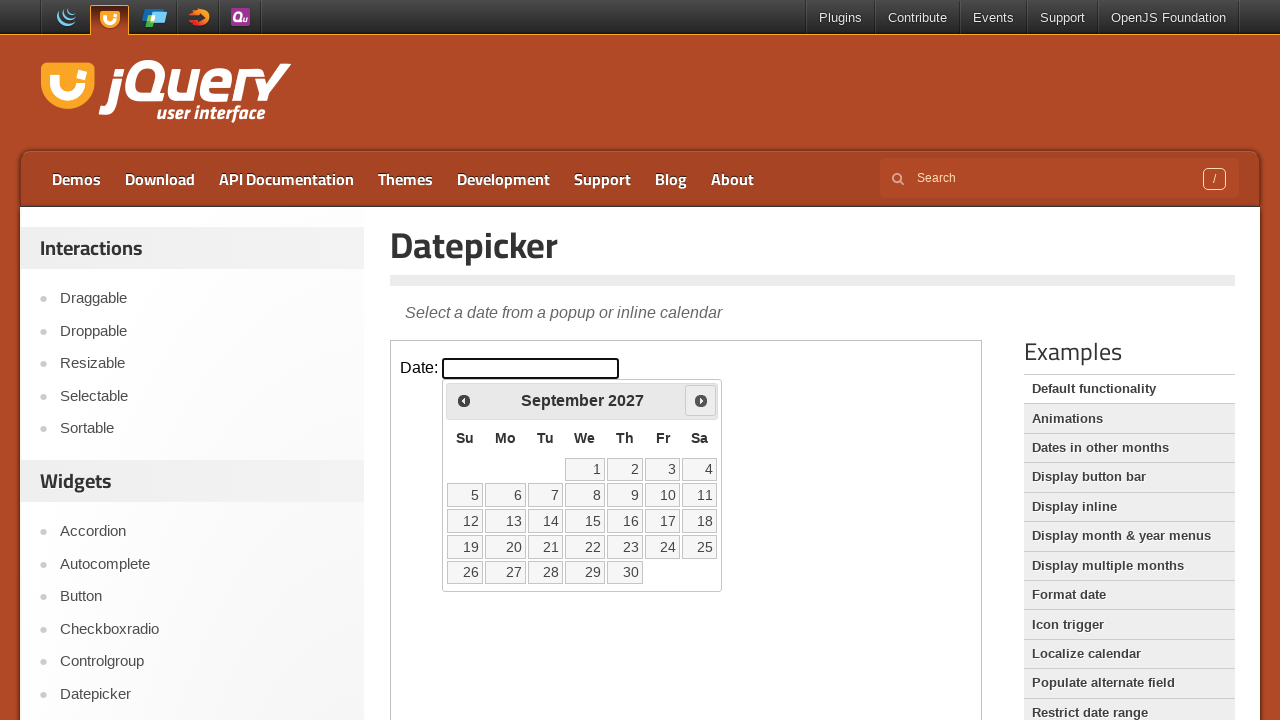

Clicked Next to advance year (currently at 2027) at (701, 400) on iframe >> nth=0 >> internal:control=enter-frame >> span:text('Next')
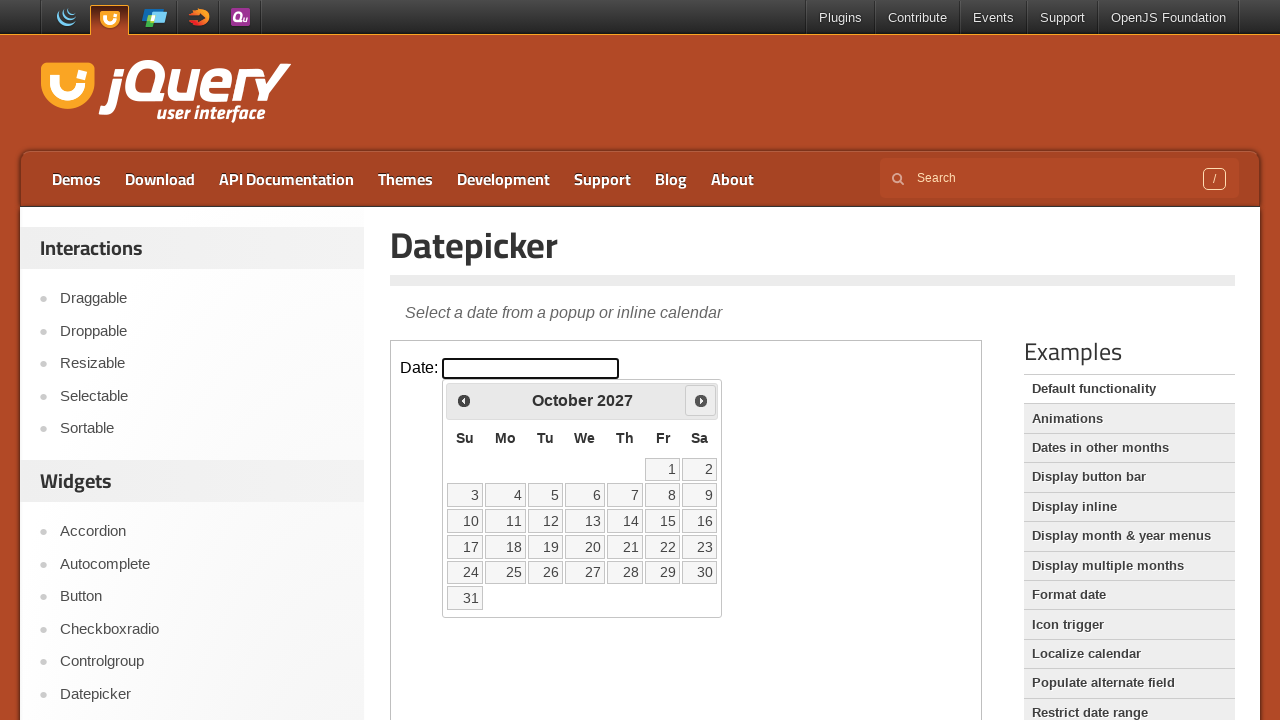

Clicked Next to advance year (currently at 2027) at (701, 400) on iframe >> nth=0 >> internal:control=enter-frame >> span:text('Next')
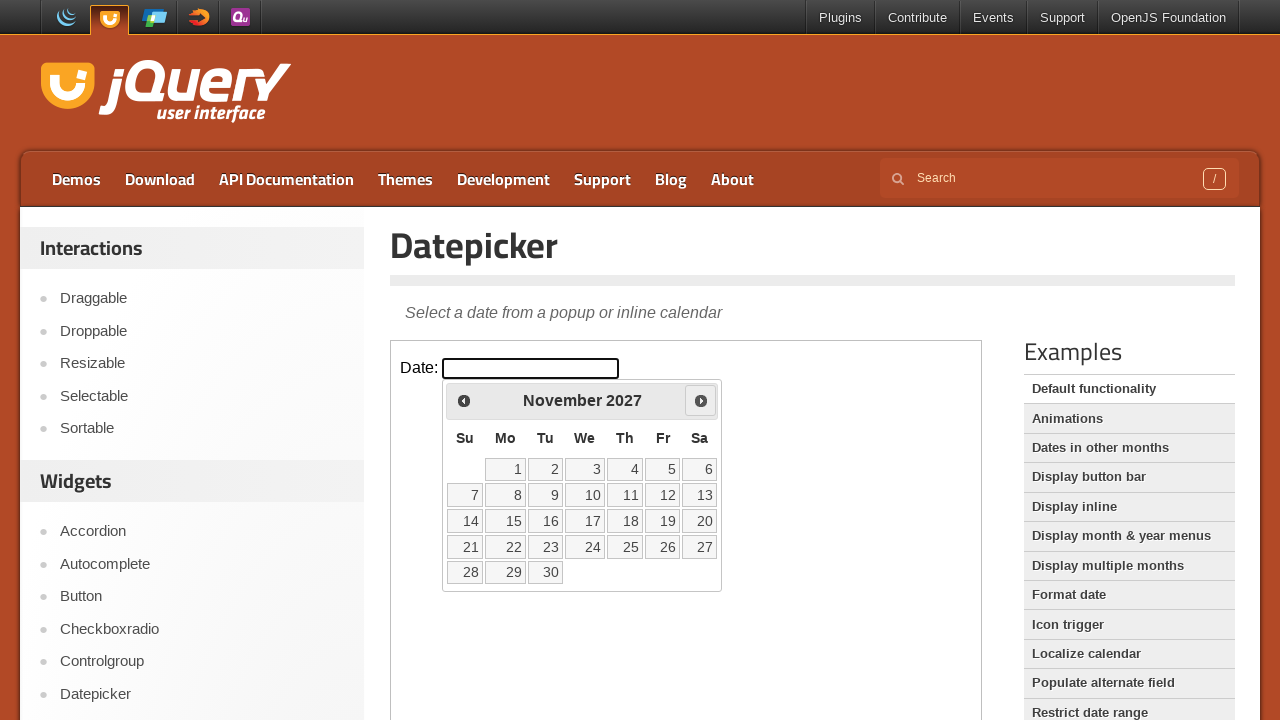

Clicked Next to advance year (currently at 2027) at (701, 400) on iframe >> nth=0 >> internal:control=enter-frame >> span:text('Next')
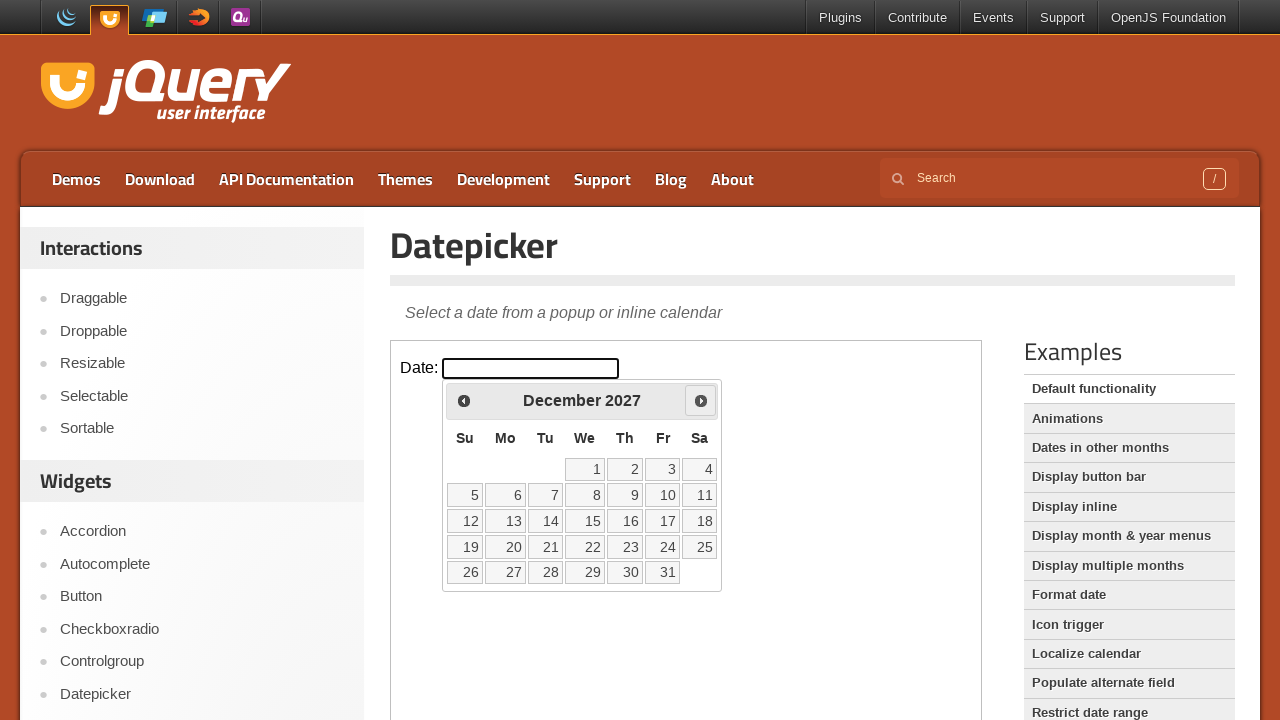

Clicked Next to advance year (currently at 2027) at (701, 400) on iframe >> nth=0 >> internal:control=enter-frame >> span:text('Next')
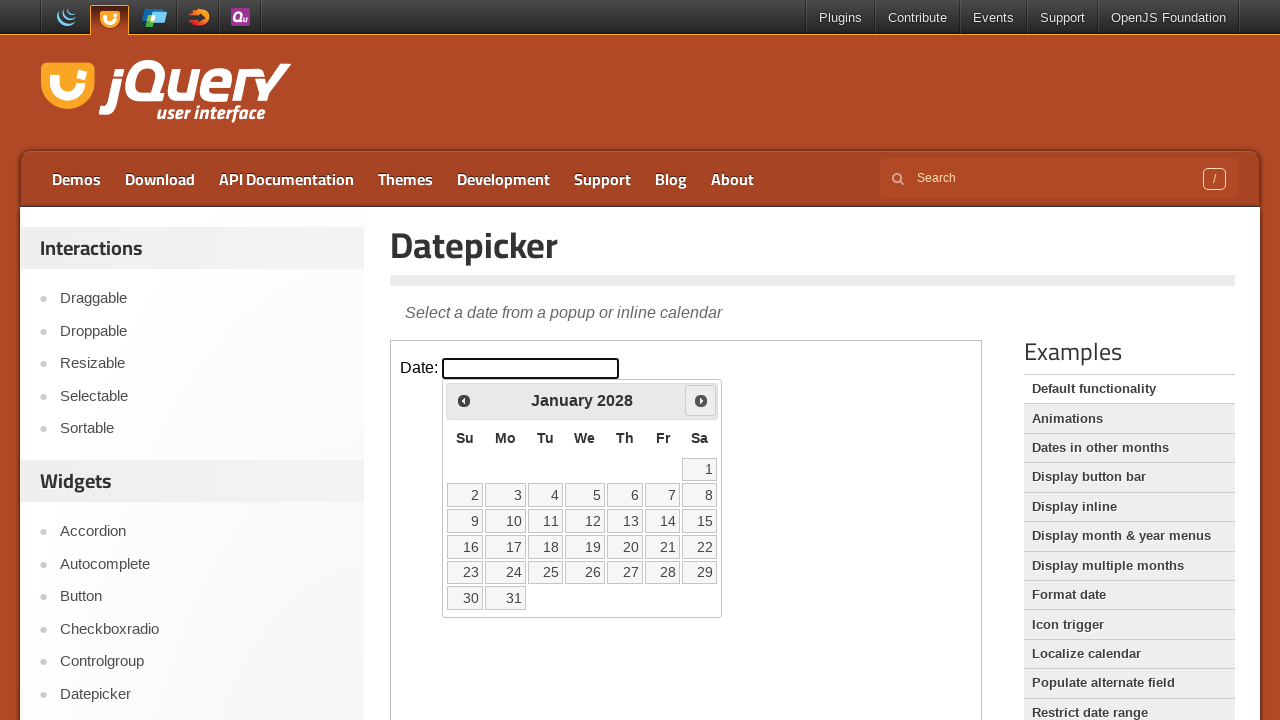

Clicked Next to advance year (currently at 2028) at (701, 400) on iframe >> nth=0 >> internal:control=enter-frame >> span:text('Next')
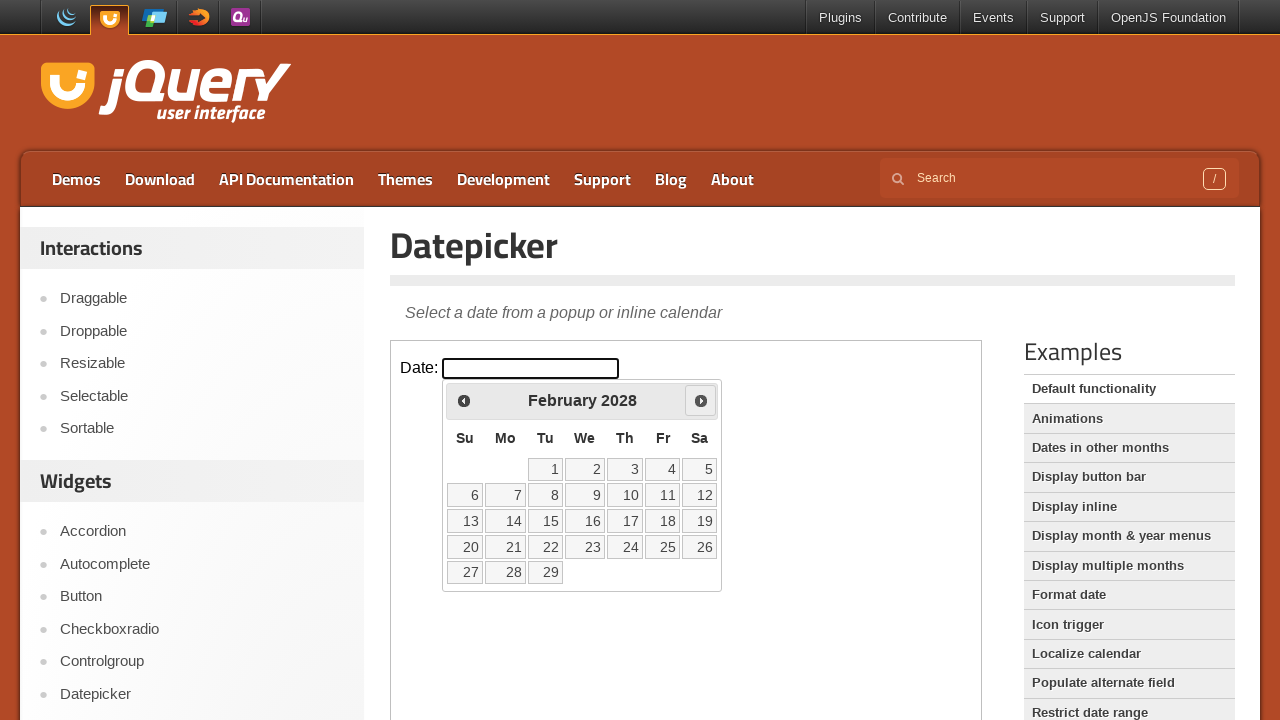

Clicked Next to advance year (currently at 2028) at (701, 400) on iframe >> nth=0 >> internal:control=enter-frame >> span:text('Next')
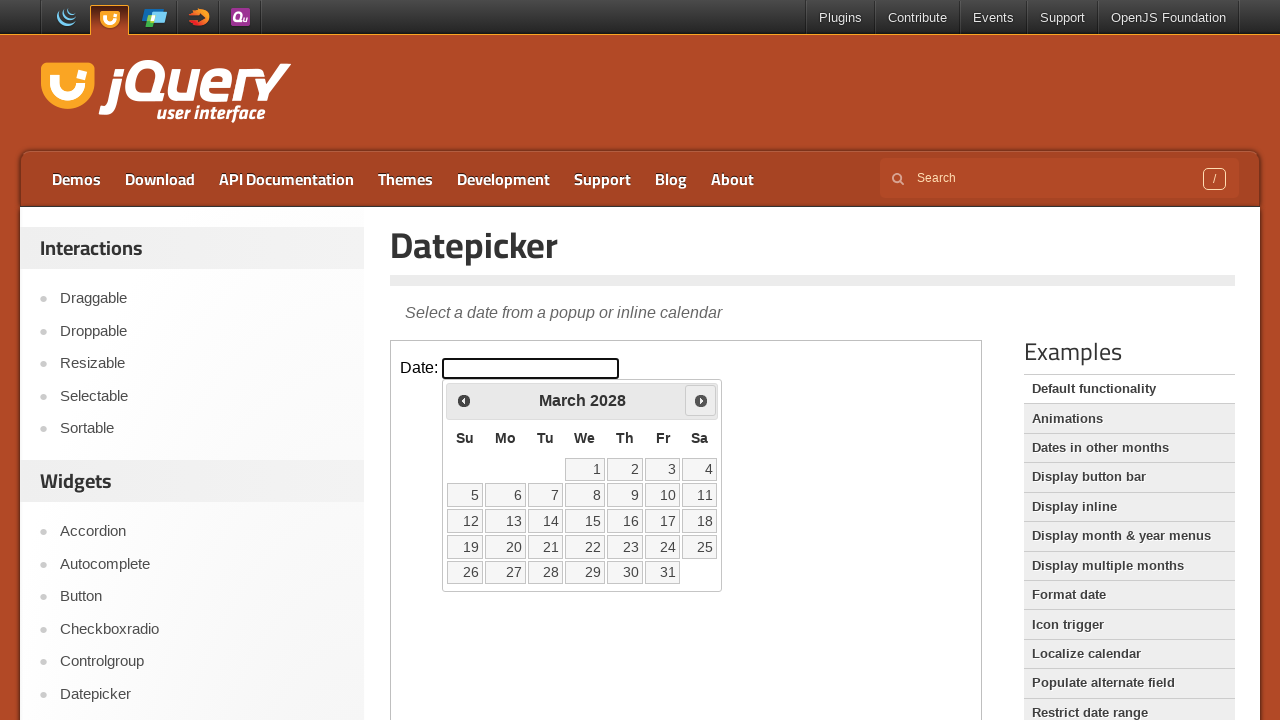

Clicked Next to advance year (currently at 2028) at (701, 400) on iframe >> nth=0 >> internal:control=enter-frame >> span:text('Next')
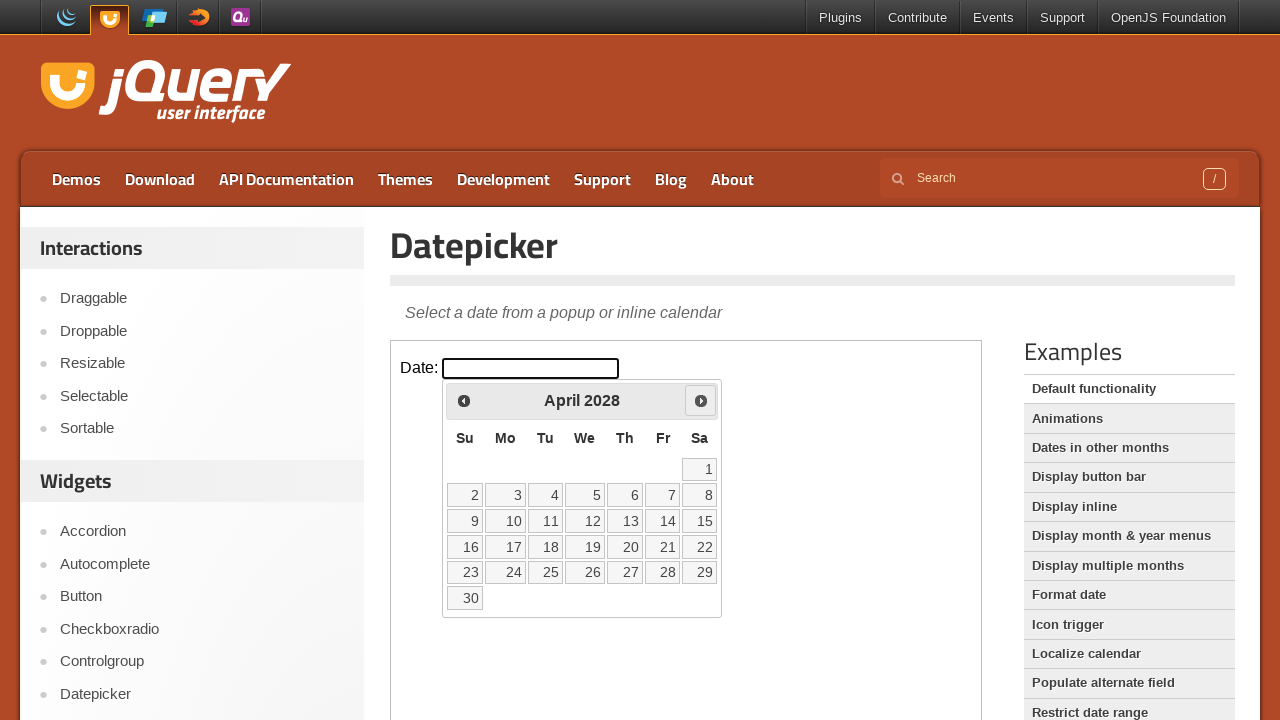

Clicked Next to advance year (currently at 2028) at (701, 400) on iframe >> nth=0 >> internal:control=enter-frame >> span:text('Next')
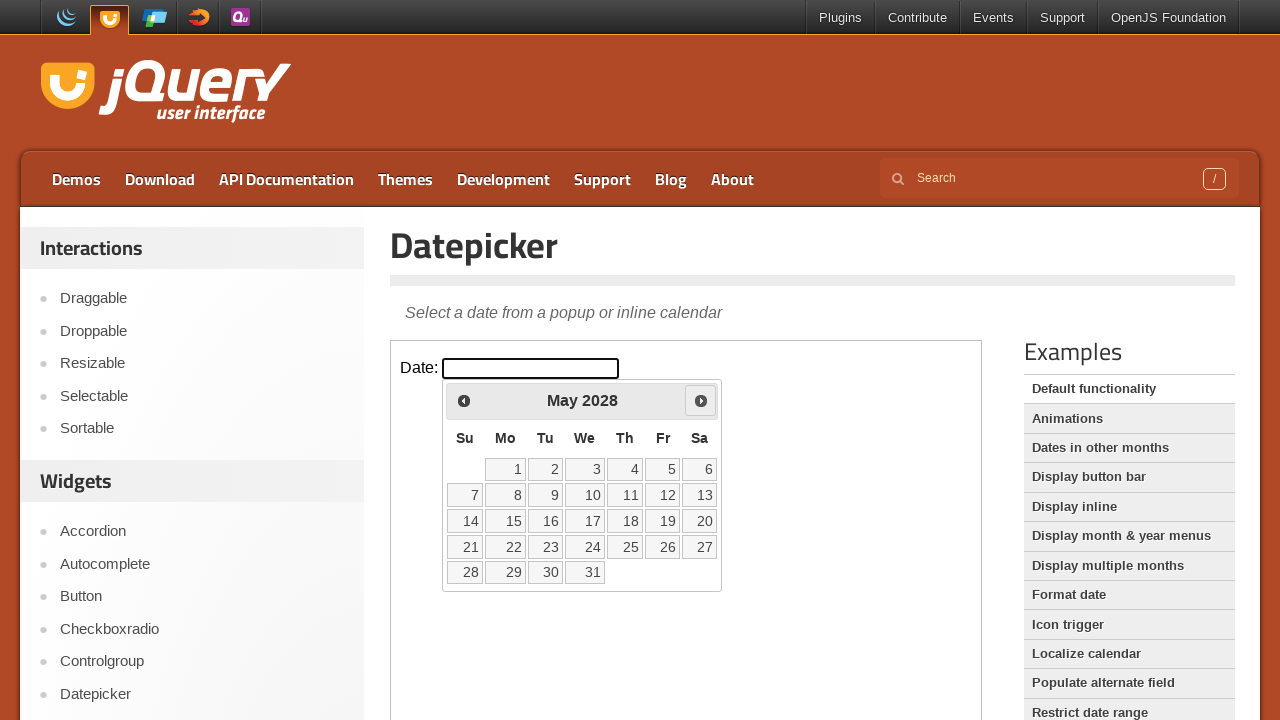

Clicked Next to advance year (currently at 2028) at (701, 400) on iframe >> nth=0 >> internal:control=enter-frame >> span:text('Next')
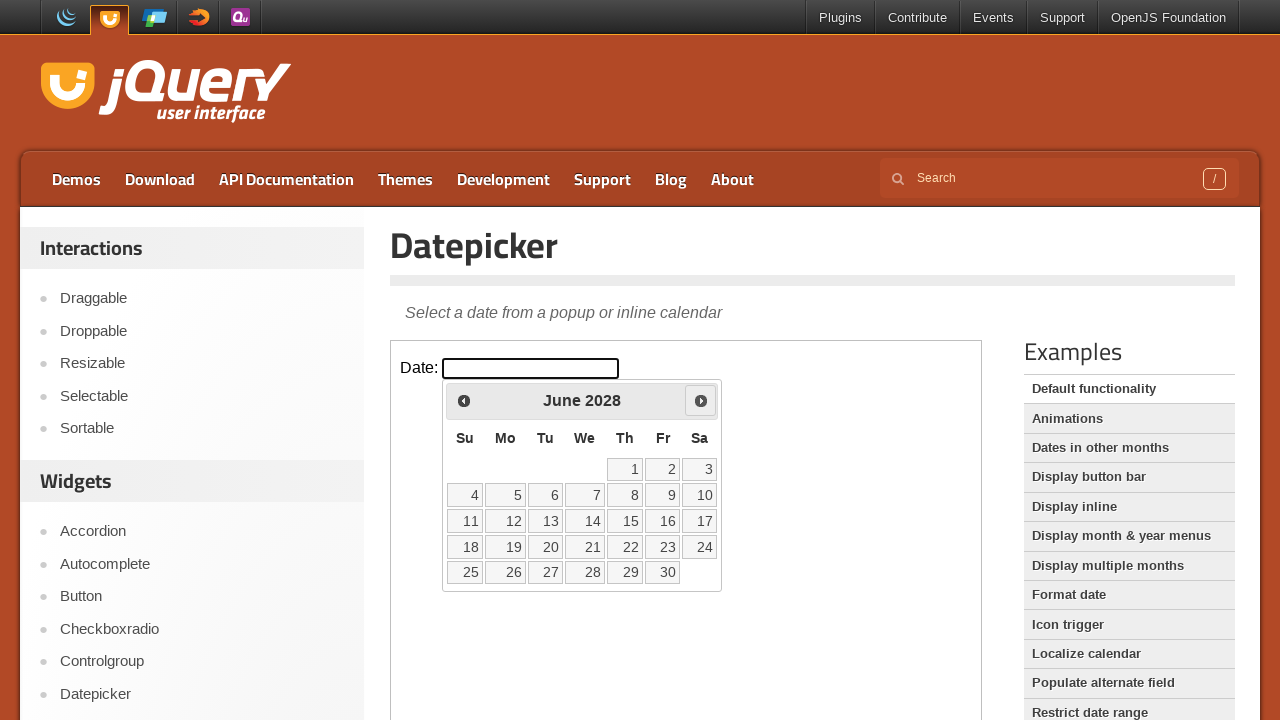

Clicked Next to advance year (currently at 2028) at (701, 400) on iframe >> nth=0 >> internal:control=enter-frame >> span:text('Next')
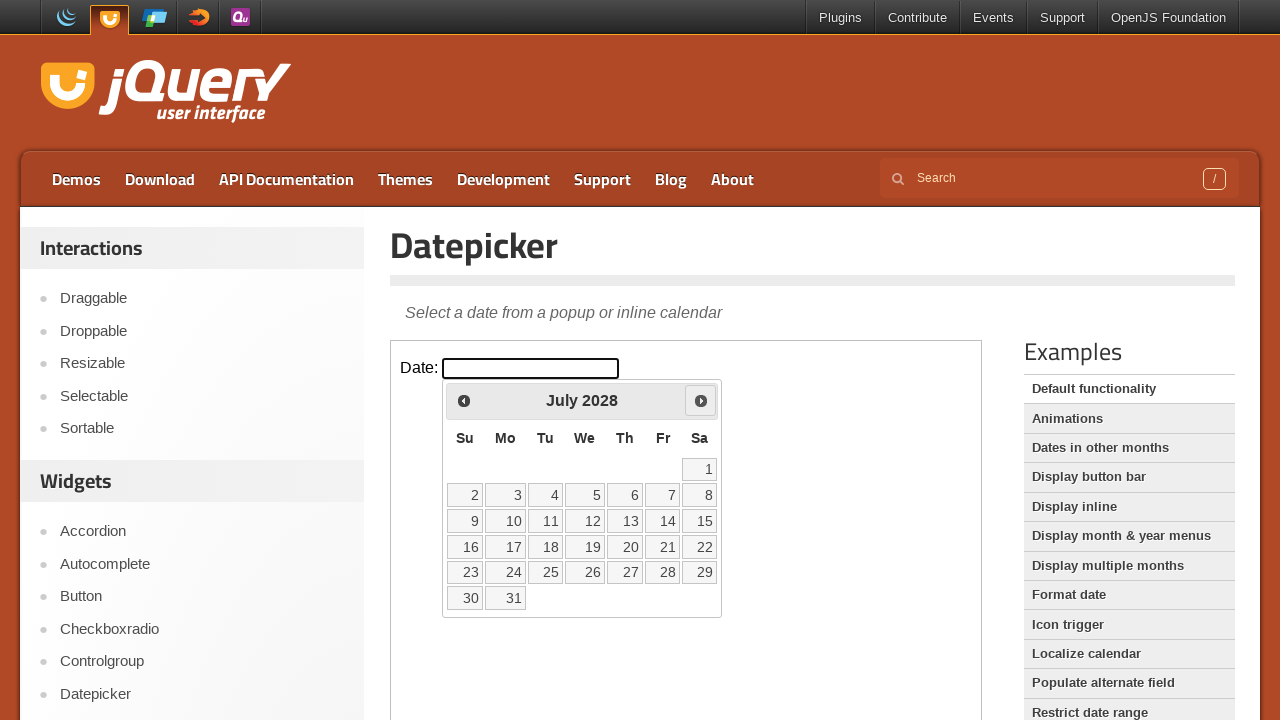

Clicked Next to advance year (currently at 2028) at (701, 400) on iframe >> nth=0 >> internal:control=enter-frame >> span:text('Next')
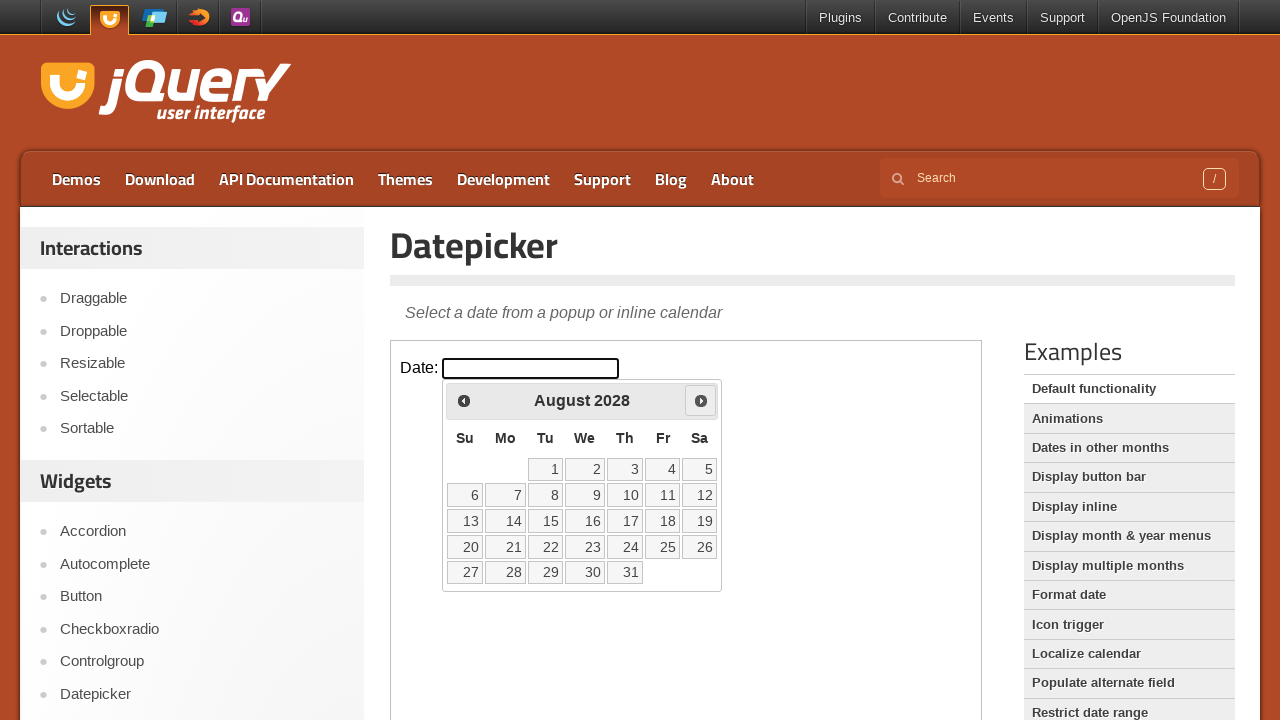

Clicked Next to advance year (currently at 2028) at (701, 400) on iframe >> nth=0 >> internal:control=enter-frame >> span:text('Next')
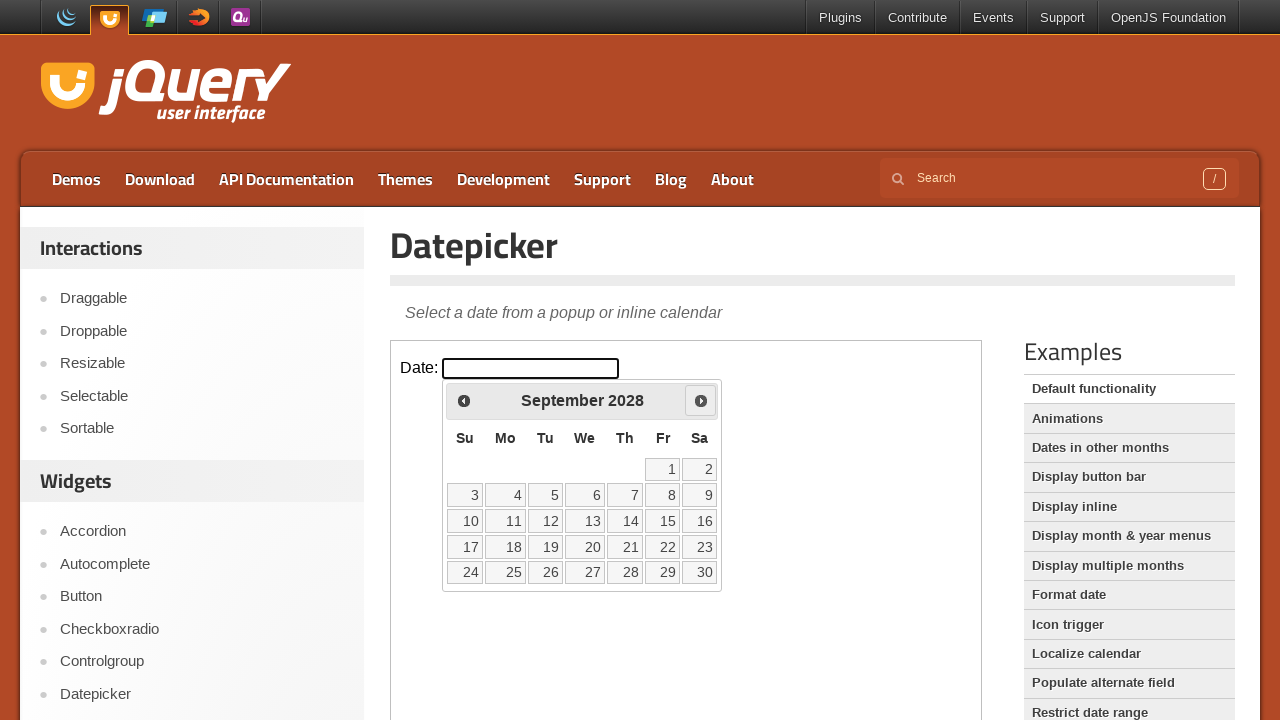

Clicked Next to advance year (currently at 2028) at (701, 400) on iframe >> nth=0 >> internal:control=enter-frame >> span:text('Next')
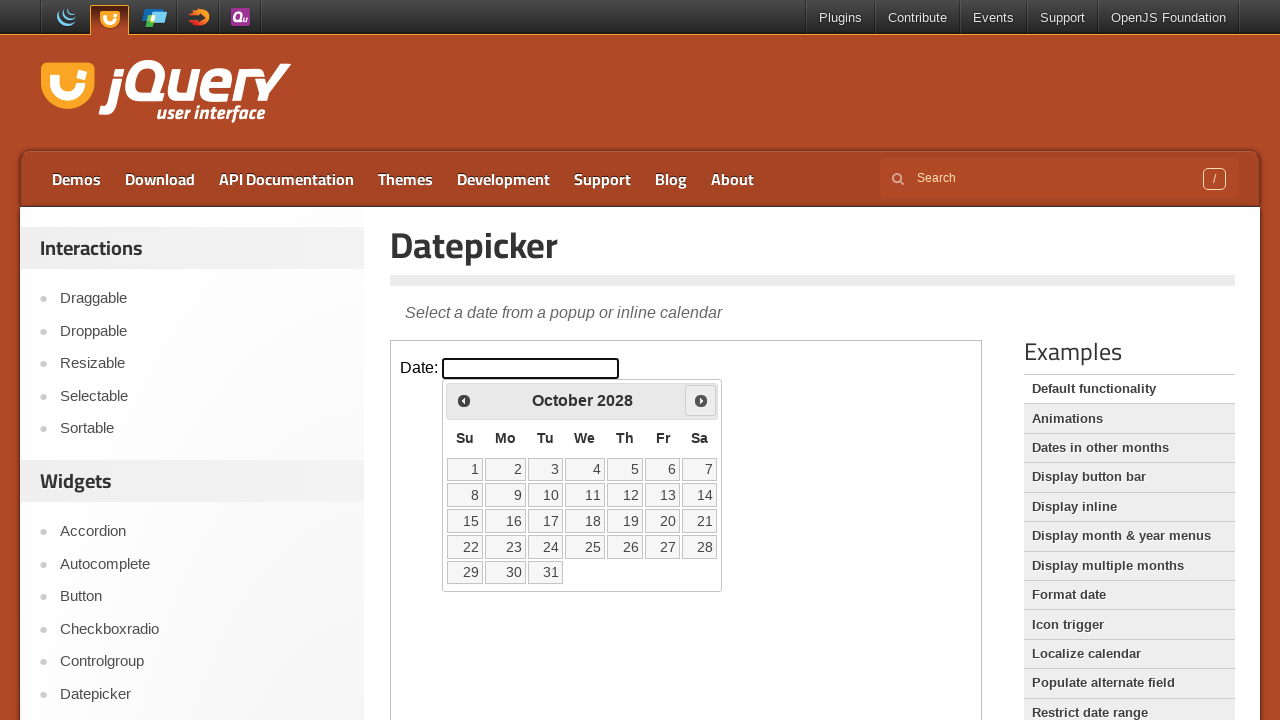

Clicked Next to advance year (currently at 2028) at (701, 400) on iframe >> nth=0 >> internal:control=enter-frame >> span:text('Next')
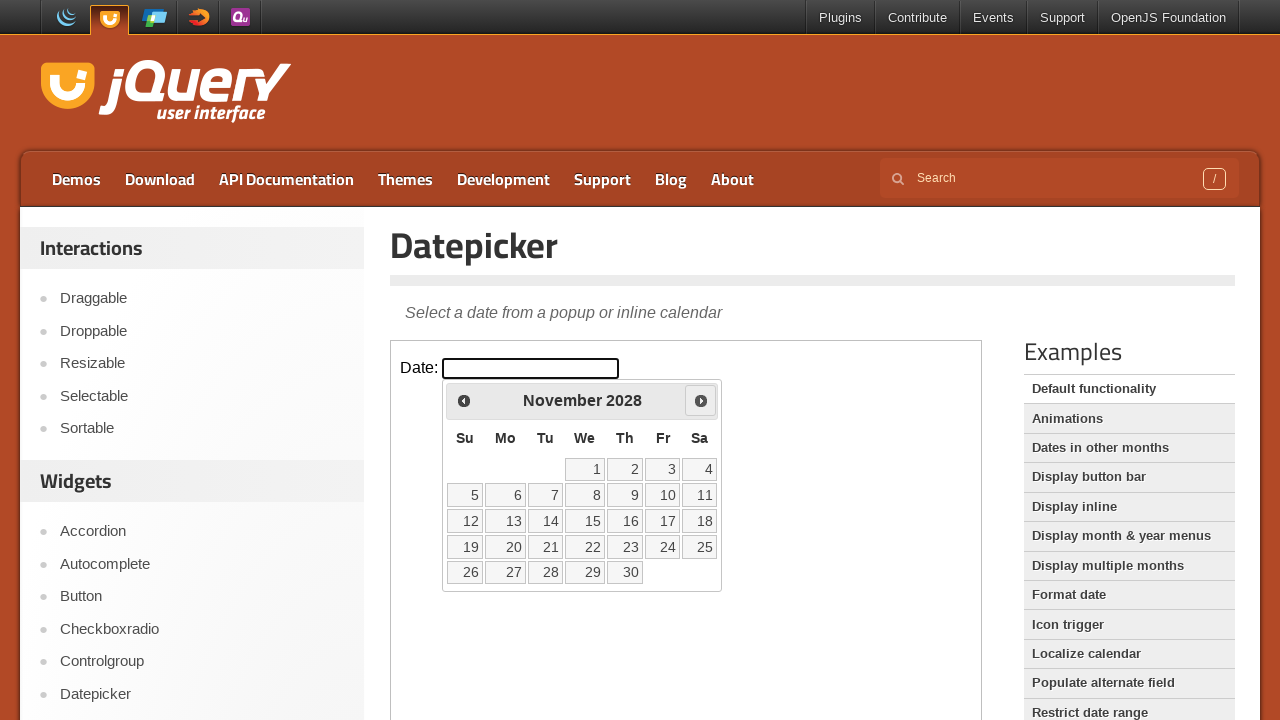

Clicked Next to advance year (currently at 2028) at (701, 400) on iframe >> nth=0 >> internal:control=enter-frame >> span:text('Next')
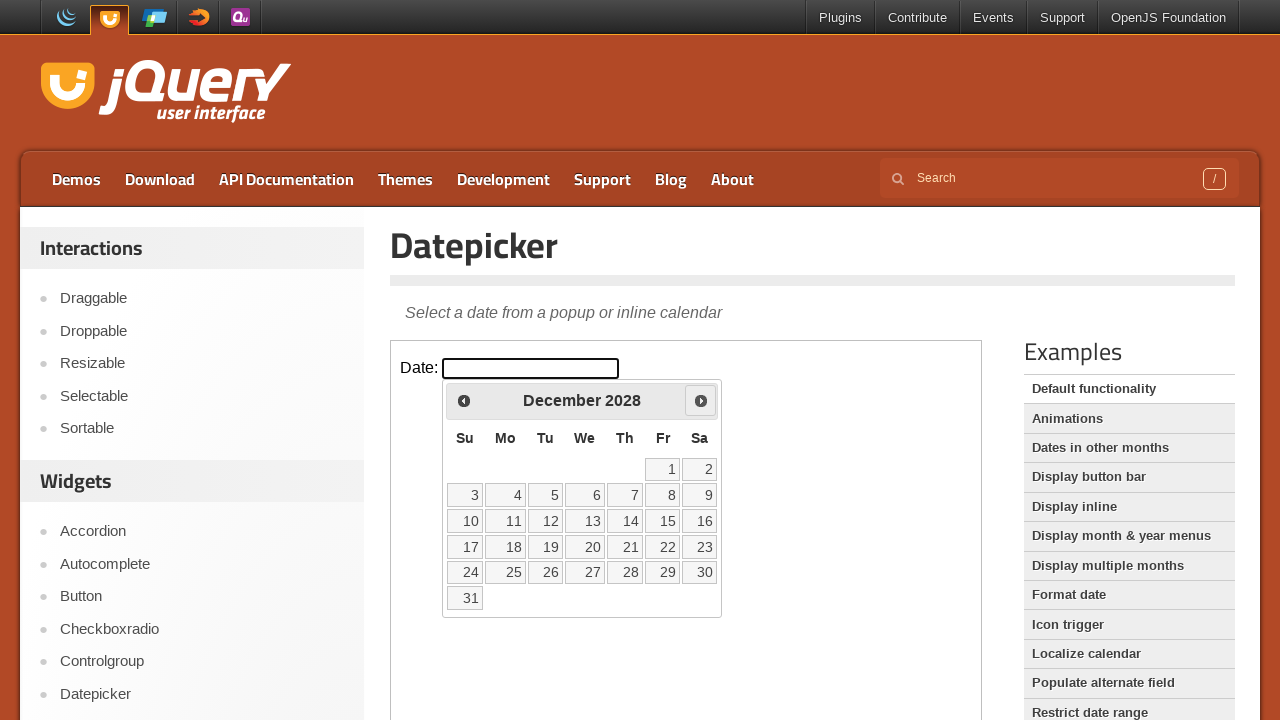

Clicked Next to advance year (currently at 2028) at (701, 400) on iframe >> nth=0 >> internal:control=enter-frame >> span:text('Next')
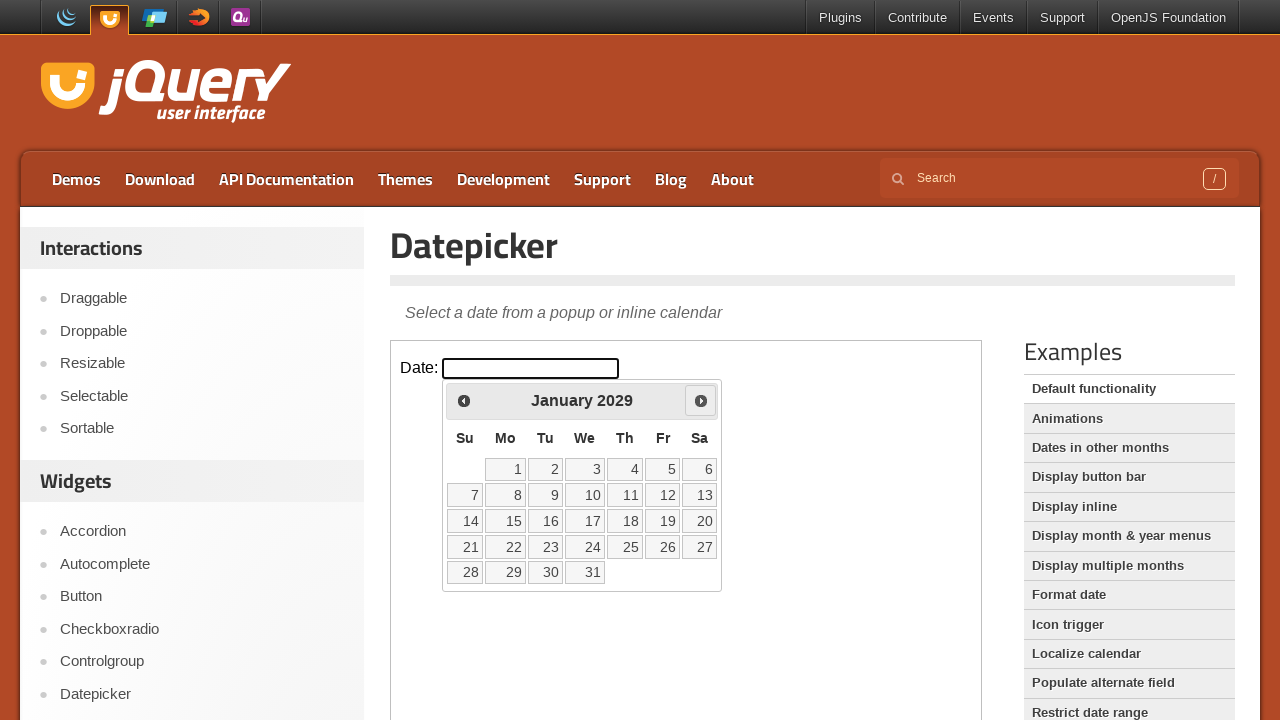

Clicked Next to advance year (currently at 2029) at (701, 400) on iframe >> nth=0 >> internal:control=enter-frame >> span:text('Next')
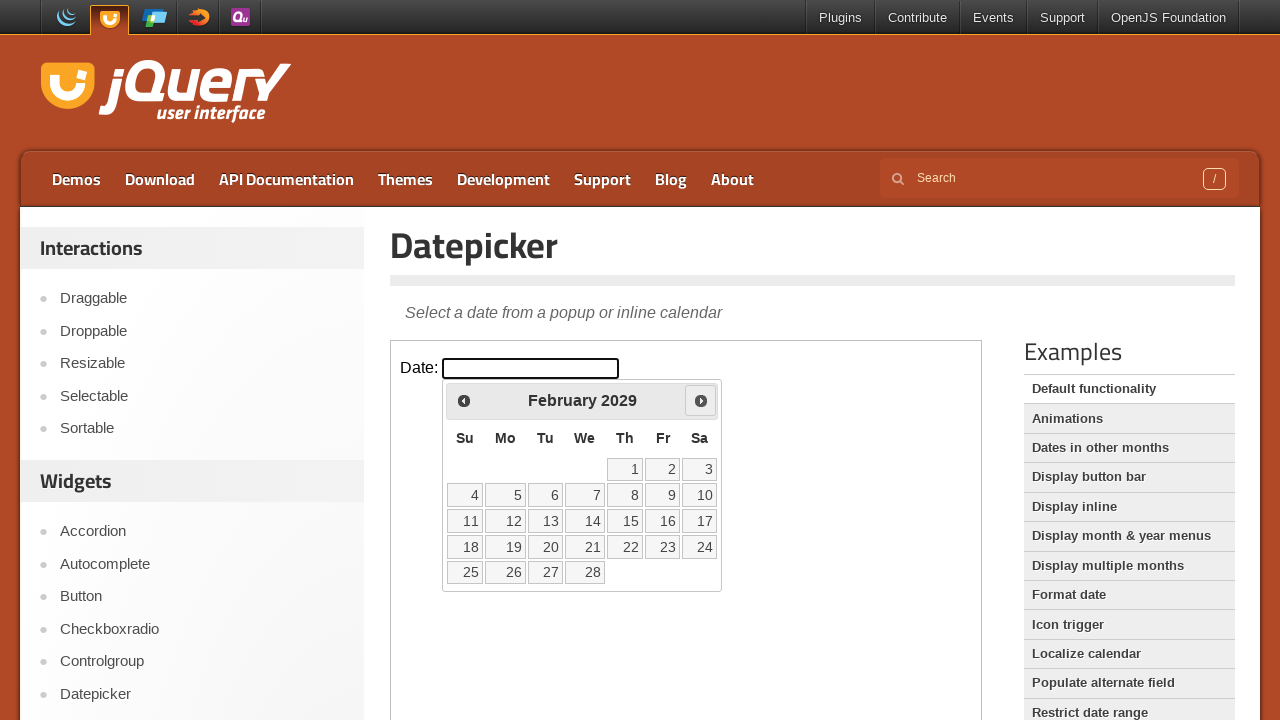

Clicked Next to advance year (currently at 2029) at (701, 400) on iframe >> nth=0 >> internal:control=enter-frame >> span:text('Next')
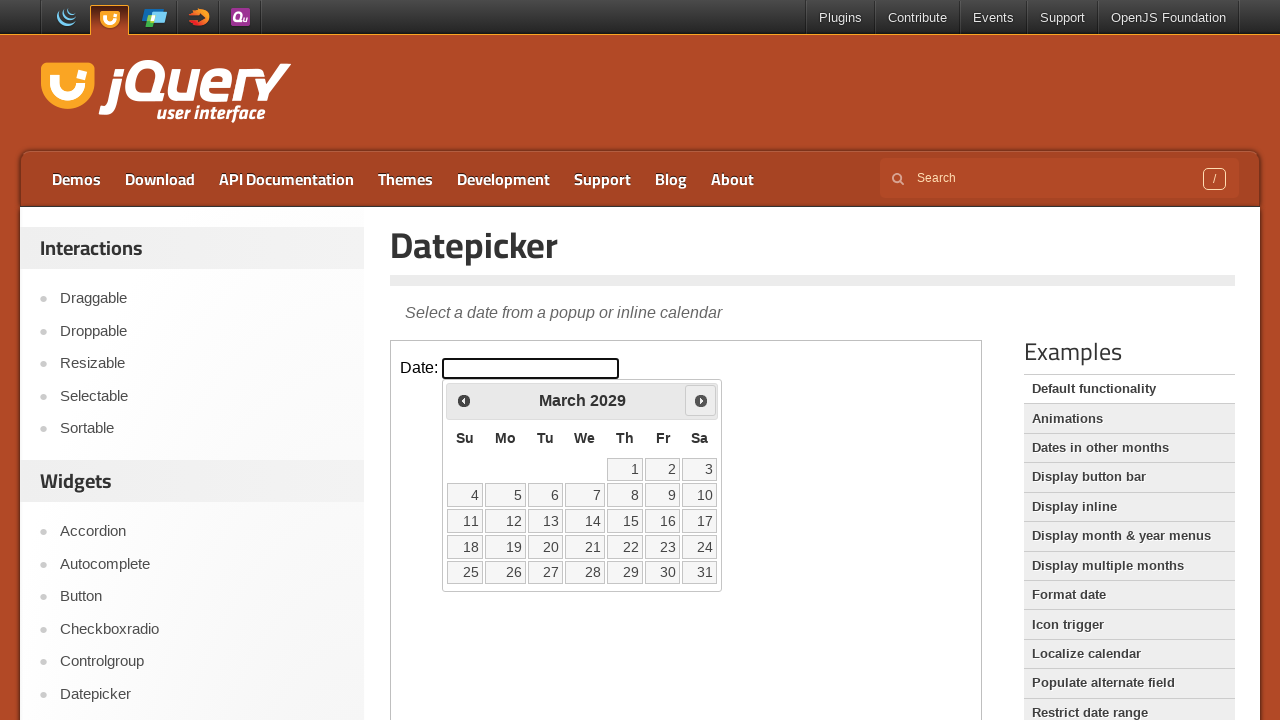

Clicked Next to advance year (currently at 2029) at (701, 400) on iframe >> nth=0 >> internal:control=enter-frame >> span:text('Next')
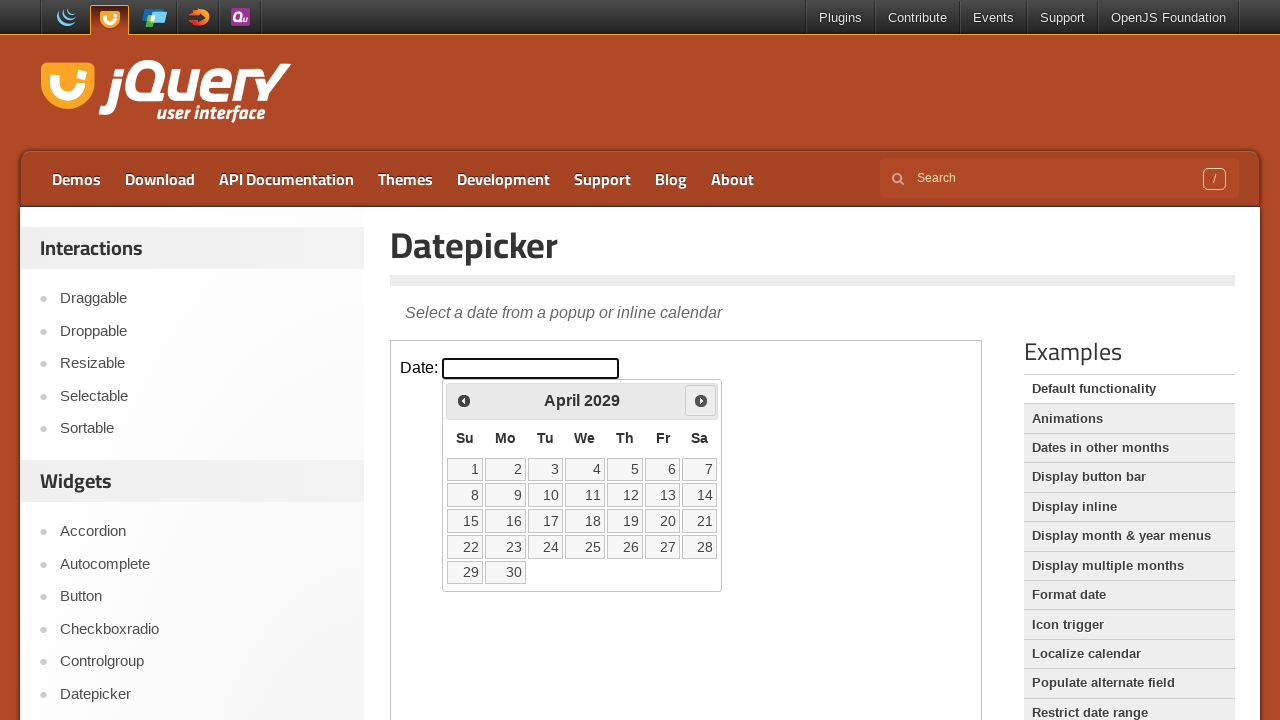

Clicked Next to advance year (currently at 2029) at (701, 400) on iframe >> nth=0 >> internal:control=enter-frame >> span:text('Next')
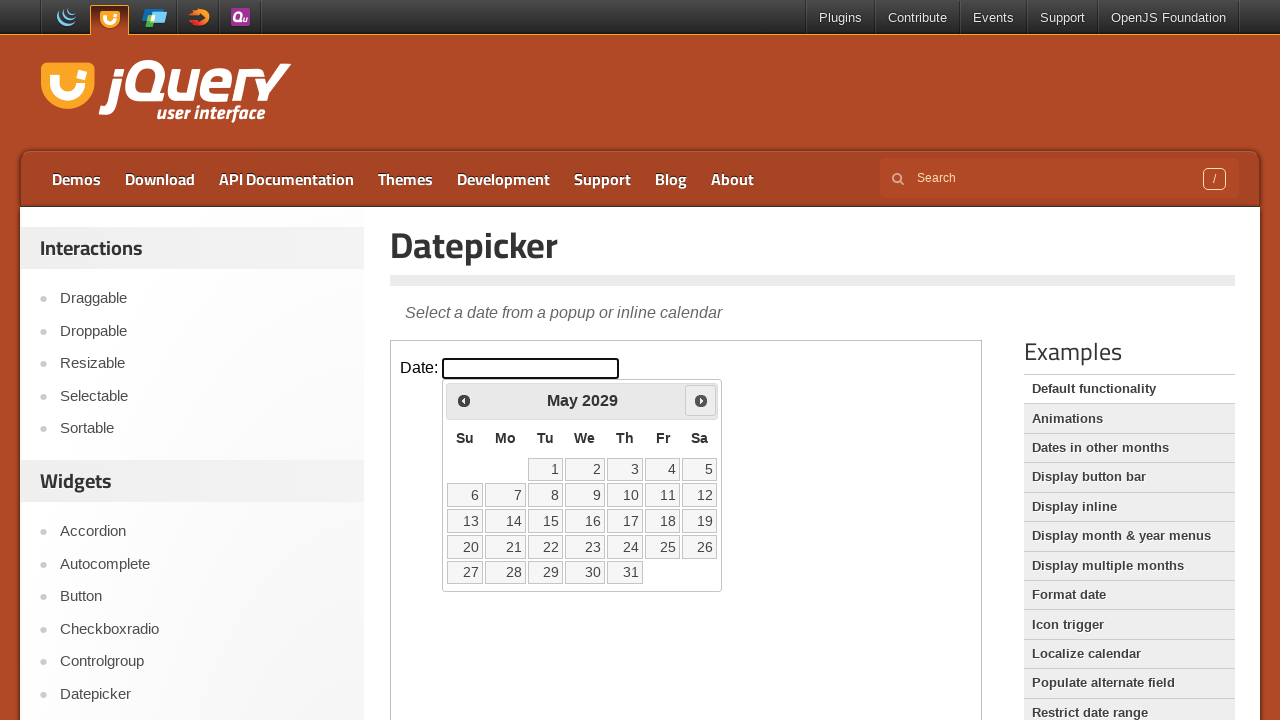

Clicked Next to advance year (currently at 2029) at (701, 400) on iframe >> nth=0 >> internal:control=enter-frame >> span:text('Next')
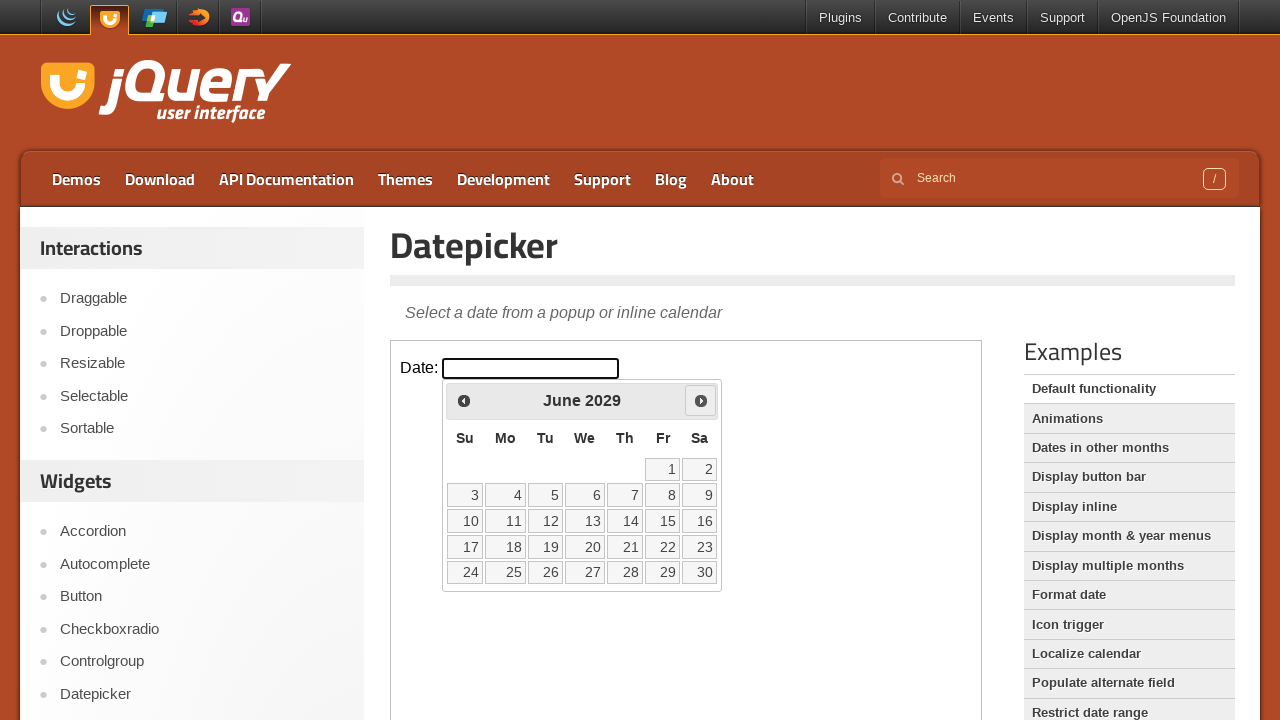

Clicked Next to advance year (currently at 2029) at (701, 400) on iframe >> nth=0 >> internal:control=enter-frame >> span:text('Next')
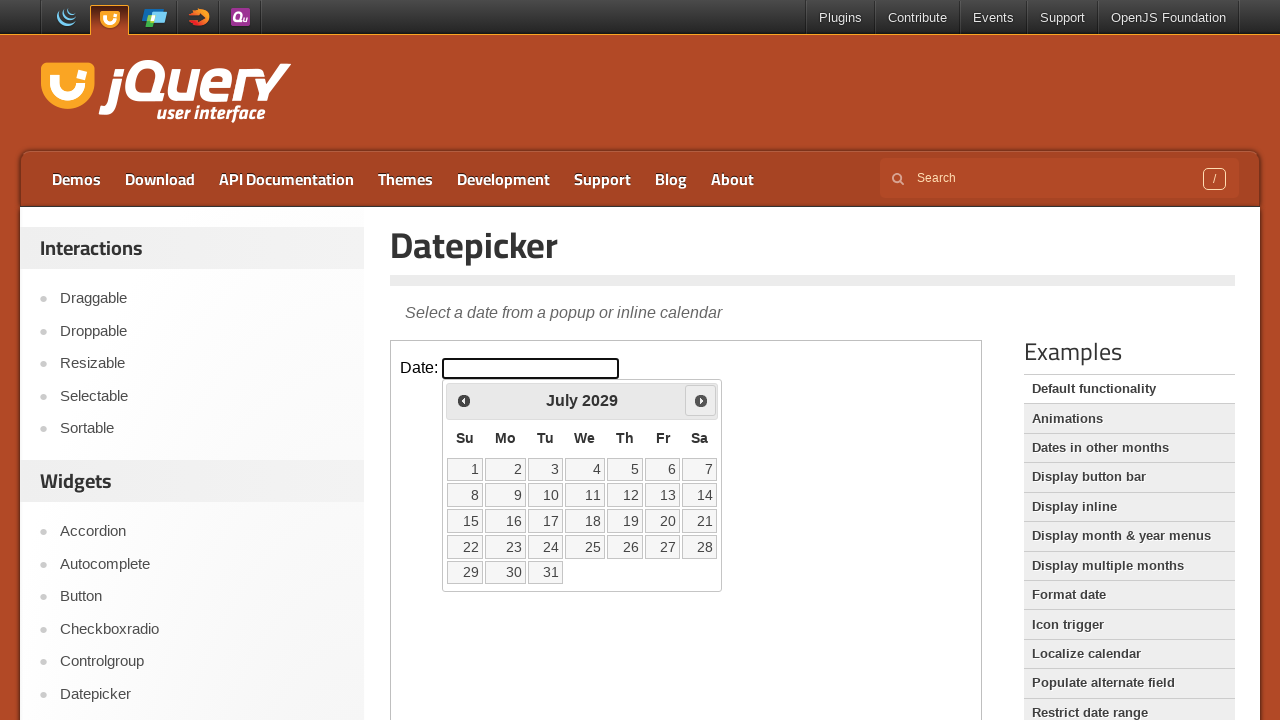

Clicked Next to advance year (currently at 2029) at (701, 400) on iframe >> nth=0 >> internal:control=enter-frame >> span:text('Next')
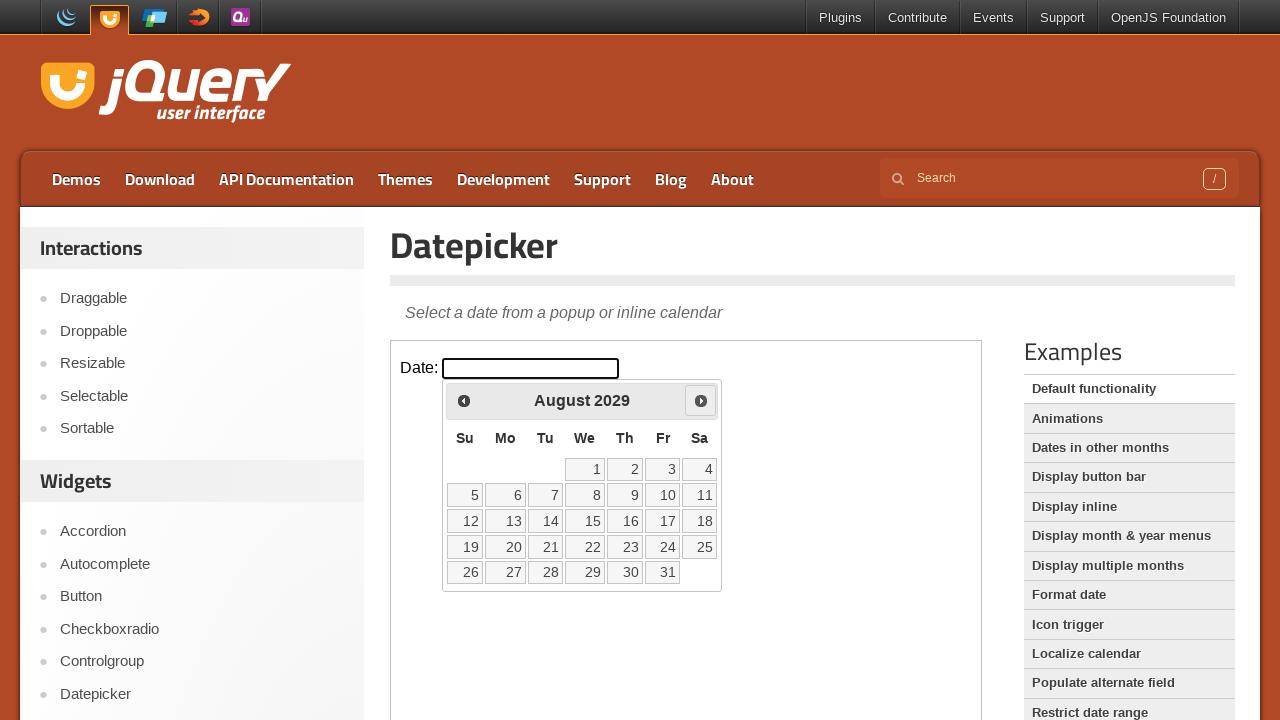

Clicked Next to advance year (currently at 2029) at (701, 400) on iframe >> nth=0 >> internal:control=enter-frame >> span:text('Next')
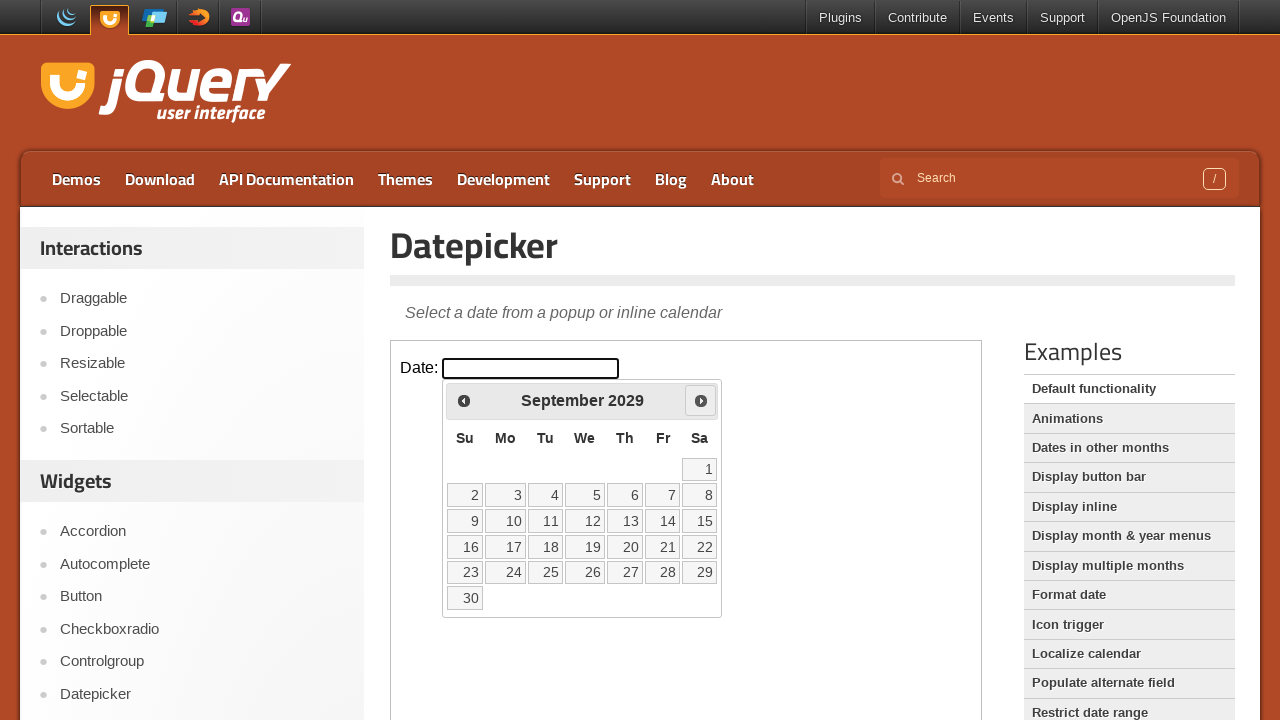

Clicked Next to advance year (currently at 2029) at (701, 400) on iframe >> nth=0 >> internal:control=enter-frame >> span:text('Next')
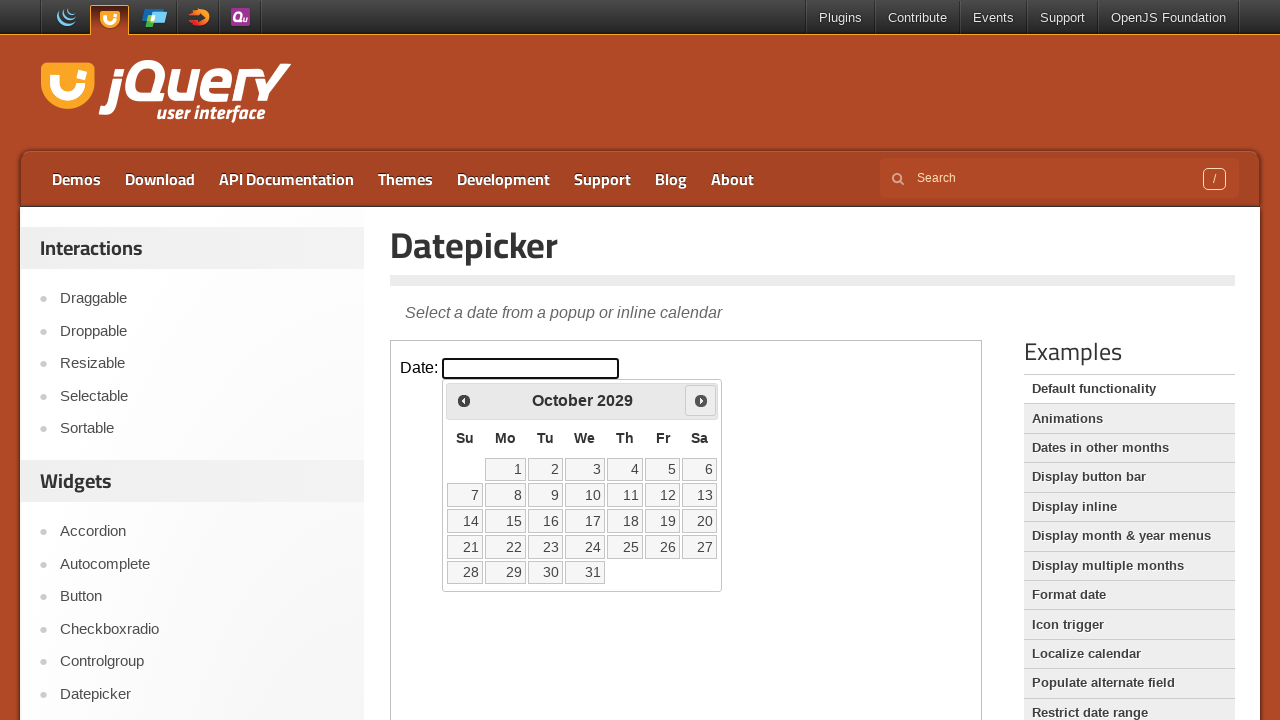

Clicked Next to advance year (currently at 2029) at (701, 400) on iframe >> nth=0 >> internal:control=enter-frame >> span:text('Next')
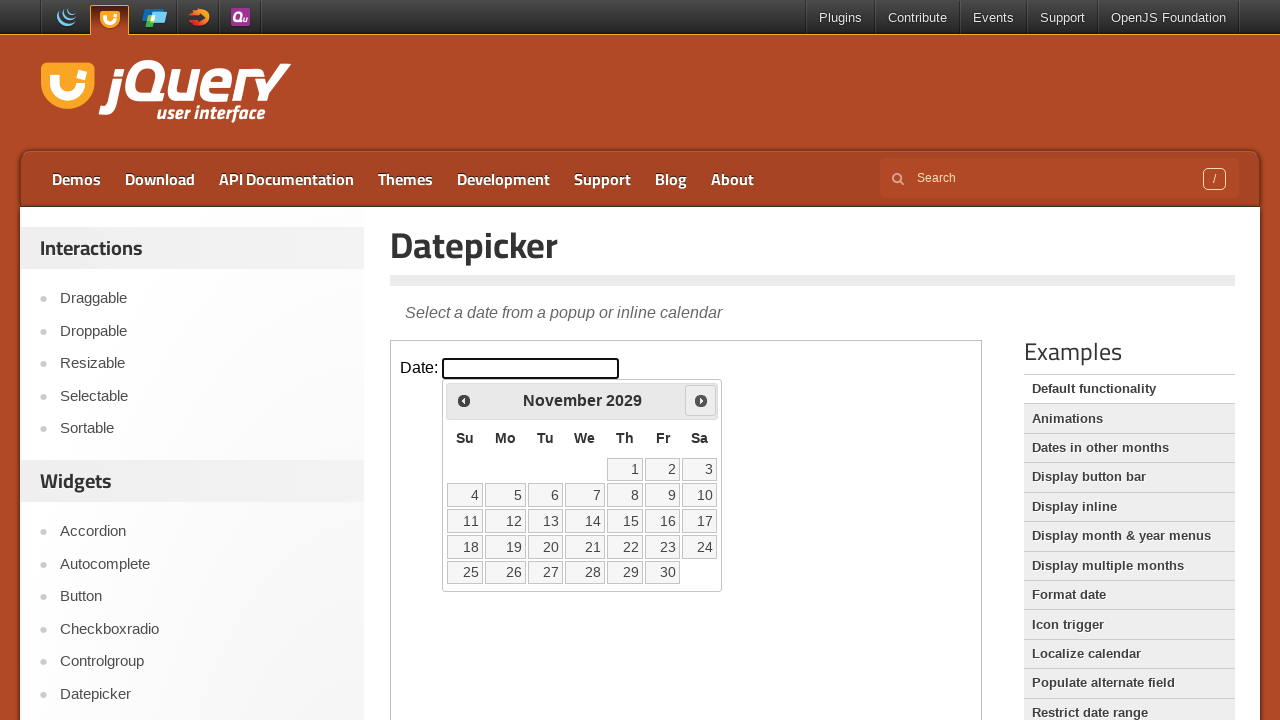

Clicked Next to advance year (currently at 2029) at (701, 400) on iframe >> nth=0 >> internal:control=enter-frame >> span:text('Next')
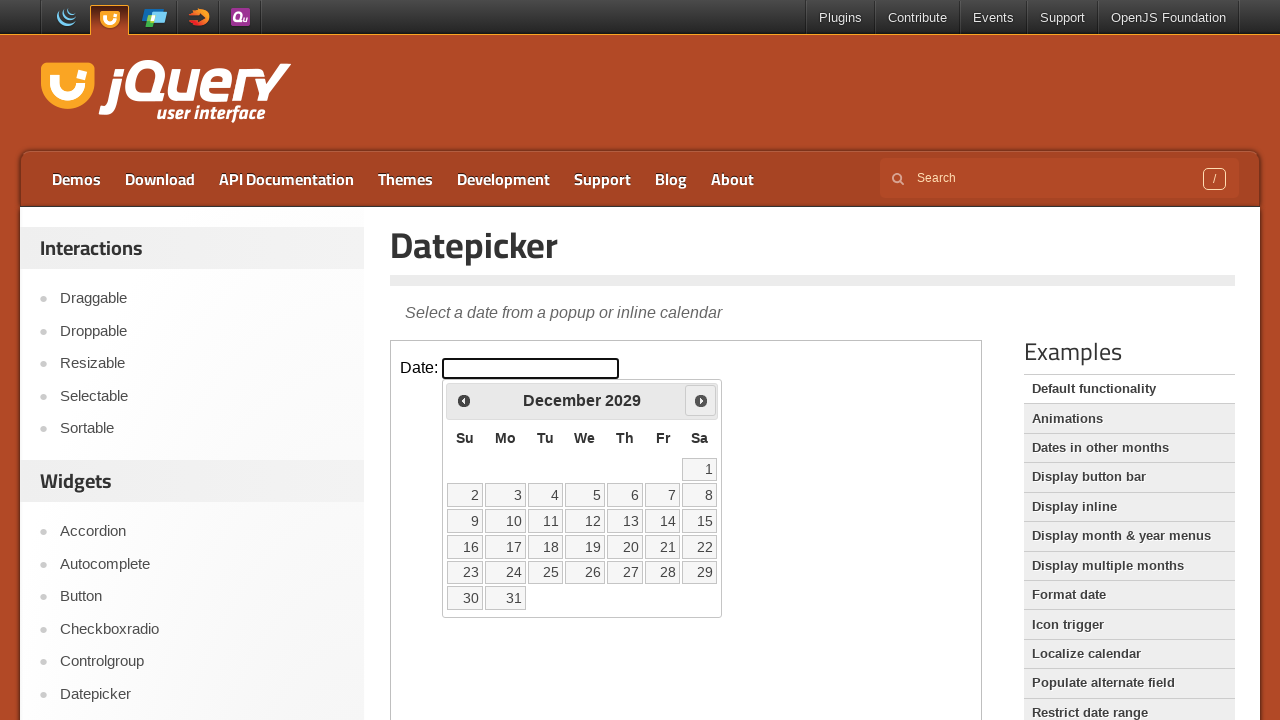

Clicked Next to advance year (currently at 2029) at (701, 400) on iframe >> nth=0 >> internal:control=enter-frame >> span:text('Next')
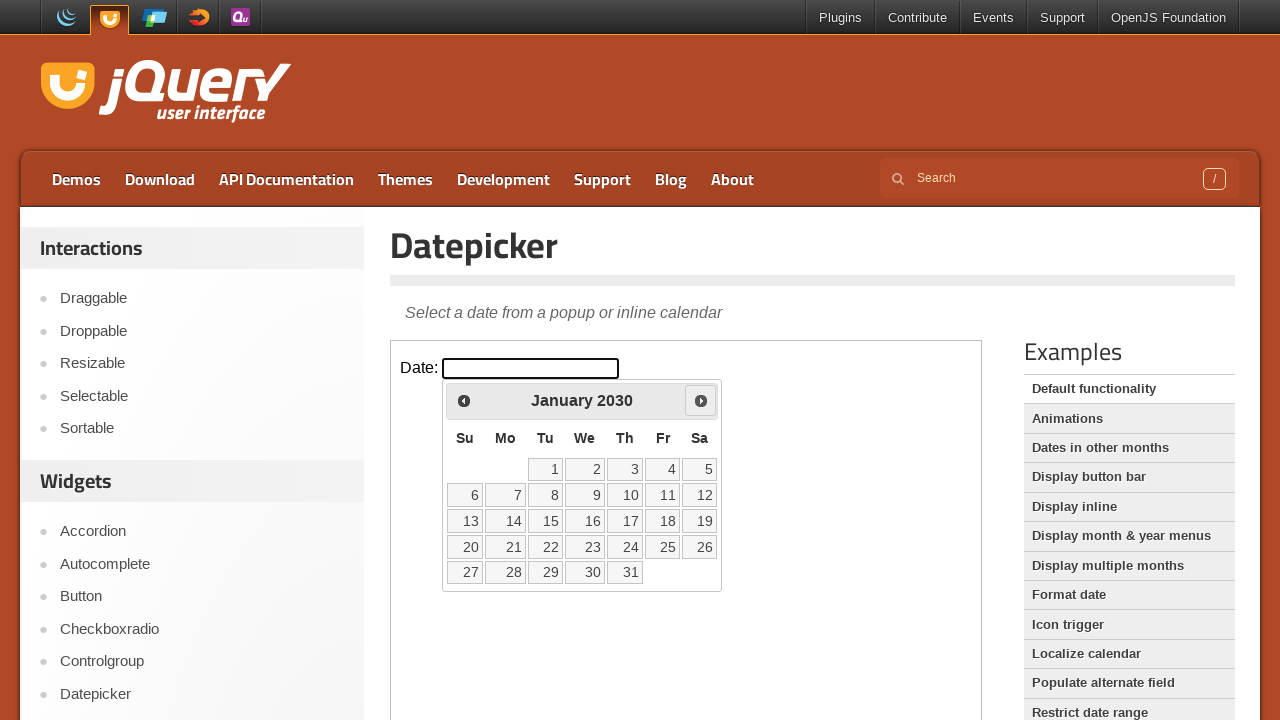

Reached target year 2030
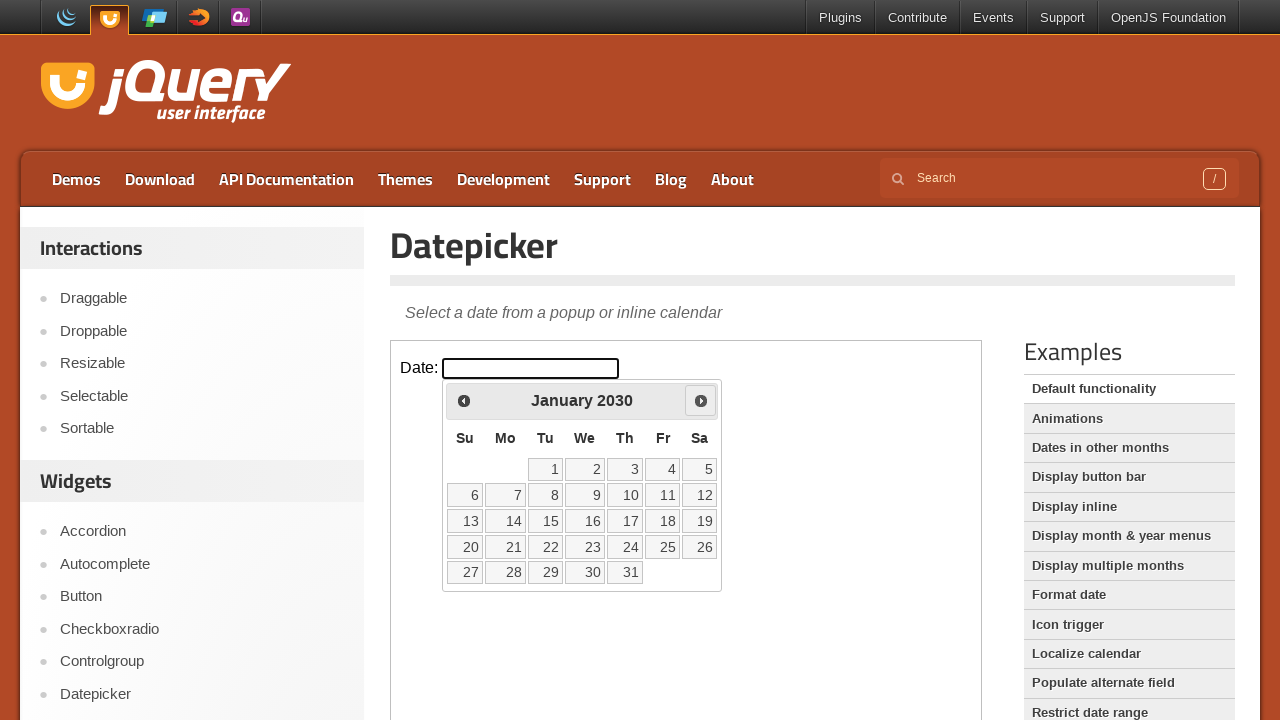

Clicked Next to advance month (currently at January) at (701, 400) on iframe >> nth=0 >> internal:control=enter-frame >> span:text('Next')
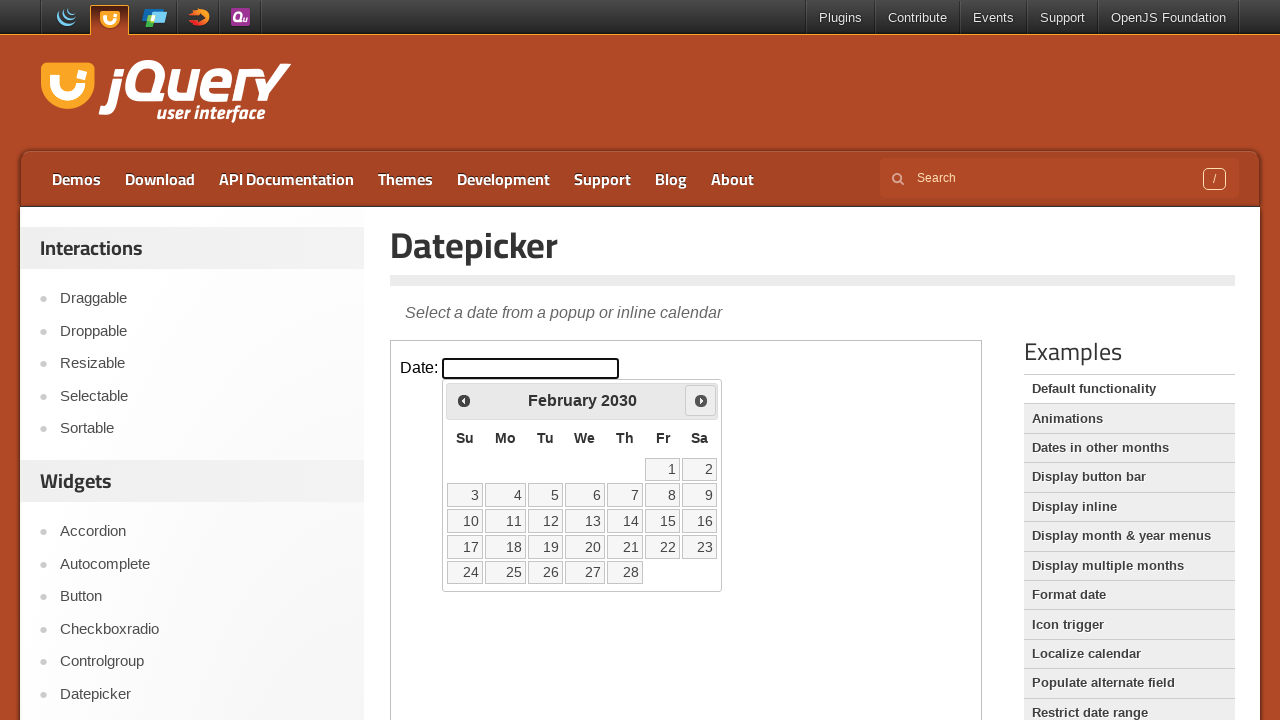

Clicked Next to advance month (currently at February) at (701, 400) on iframe >> nth=0 >> internal:control=enter-frame >> span:text('Next')
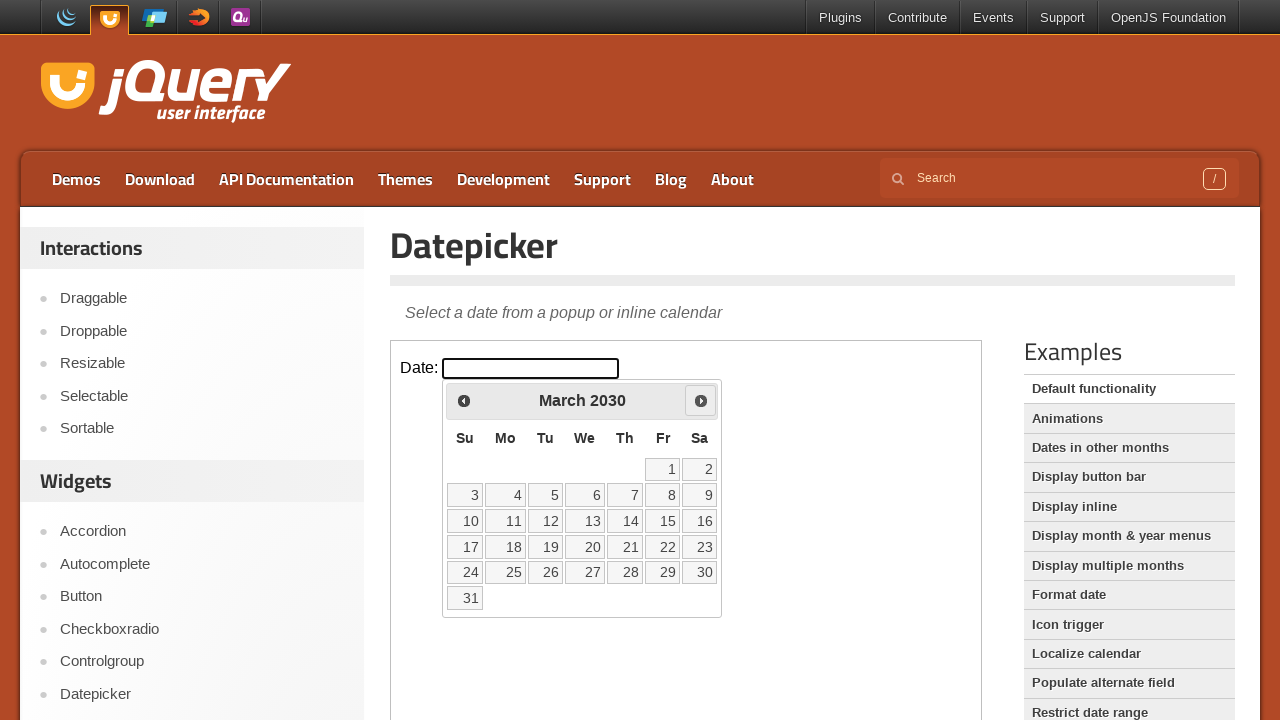

Clicked Next to advance month (currently at March) at (701, 400) on iframe >> nth=0 >> internal:control=enter-frame >> span:text('Next')
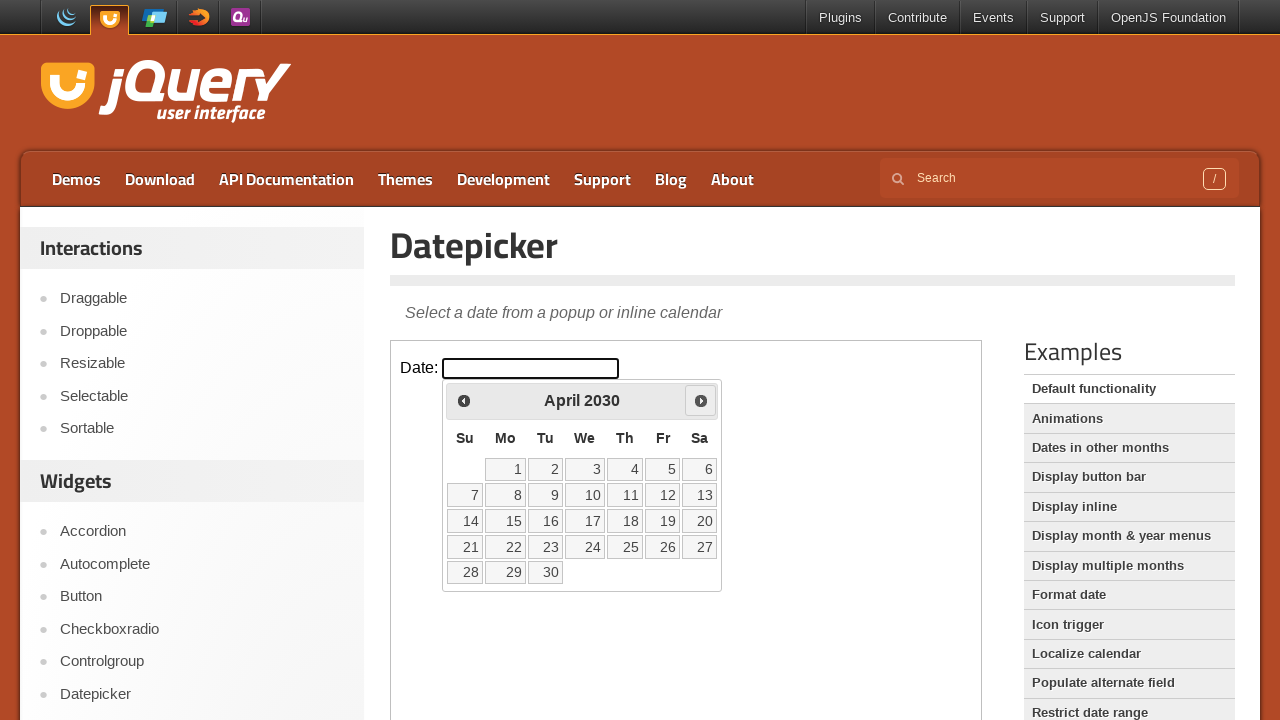

Clicked Next to advance month (currently at April) at (701, 400) on iframe >> nth=0 >> internal:control=enter-frame >> span:text('Next')
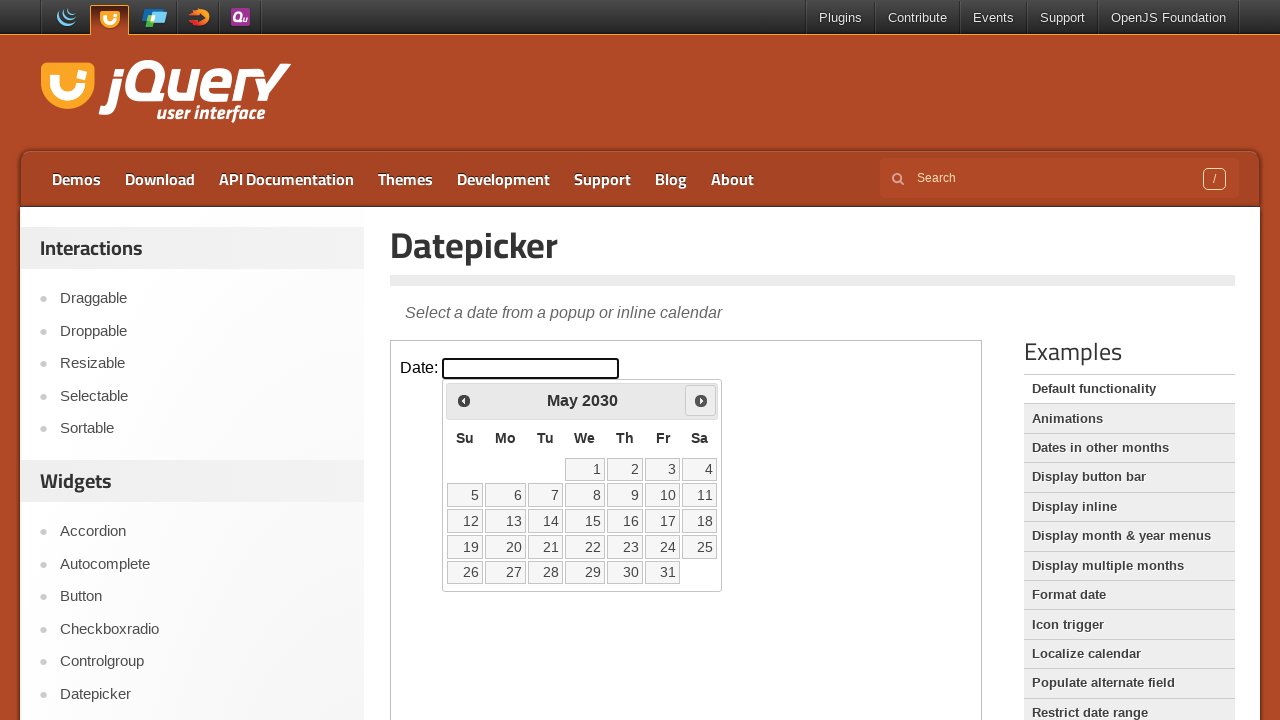

Clicked Next to advance month (currently at May) at (701, 400) on iframe >> nth=0 >> internal:control=enter-frame >> span:text('Next')
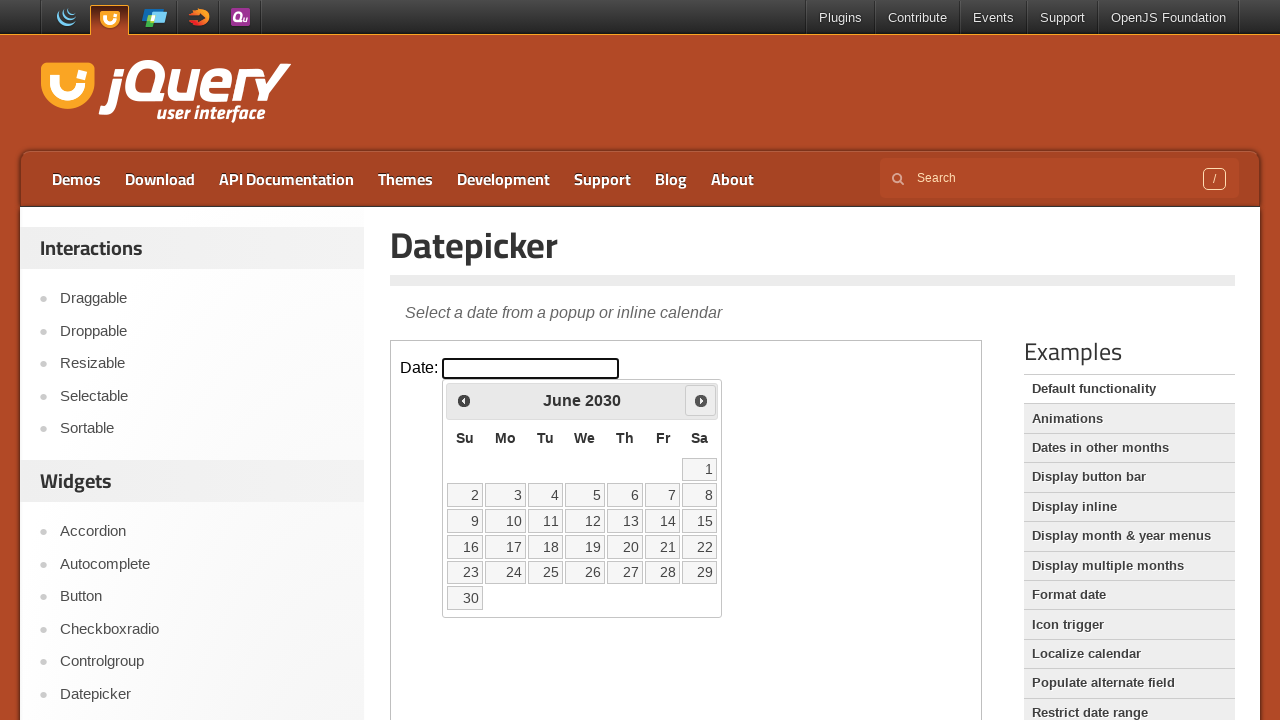

Clicked Next to advance month (currently at June) at (701, 400) on iframe >> nth=0 >> internal:control=enter-frame >> span:text('Next')
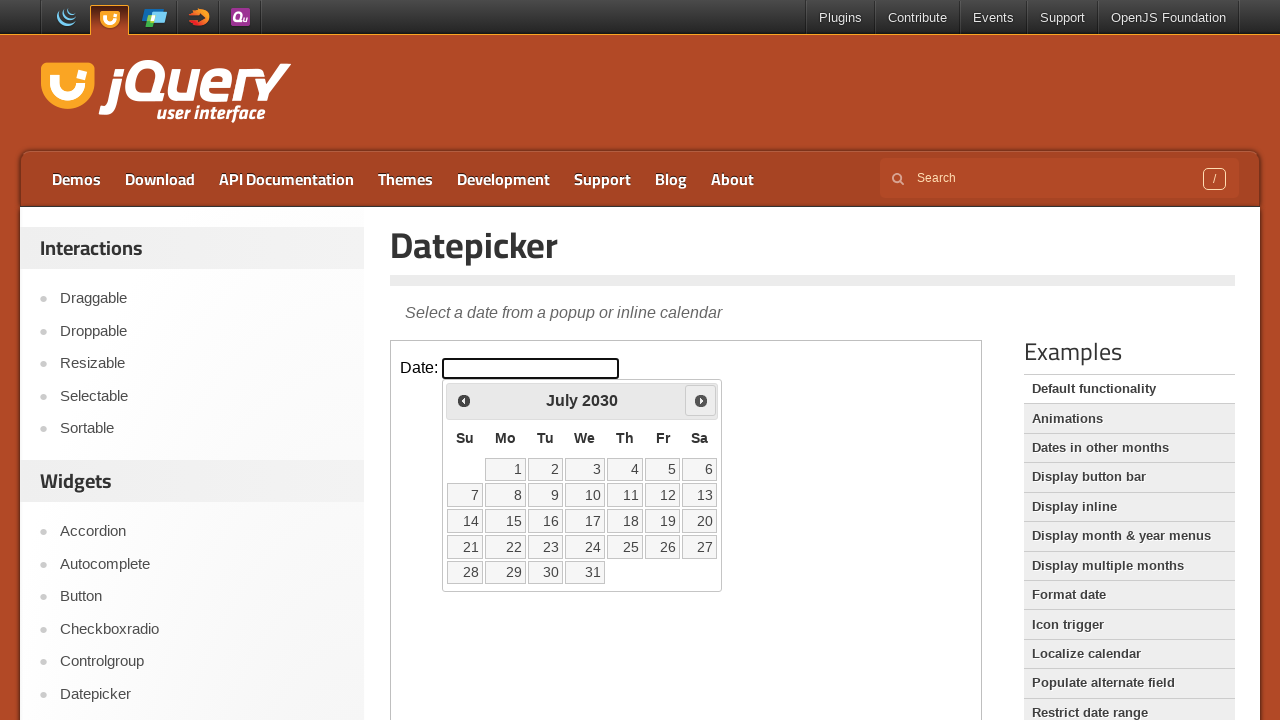

Clicked Next to advance month (currently at July) at (701, 400) on iframe >> nth=0 >> internal:control=enter-frame >> span:text('Next')
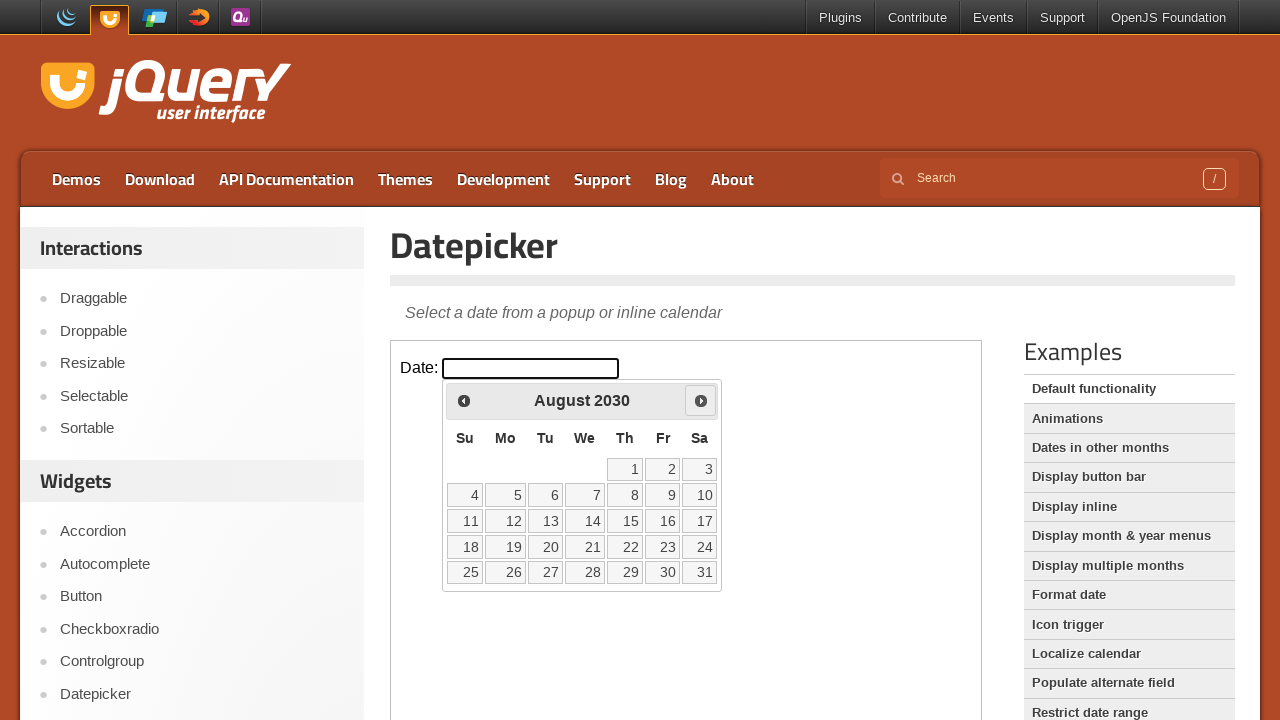

Clicked Next to advance month (currently at August) at (701, 400) on iframe >> nth=0 >> internal:control=enter-frame >> span:text('Next')
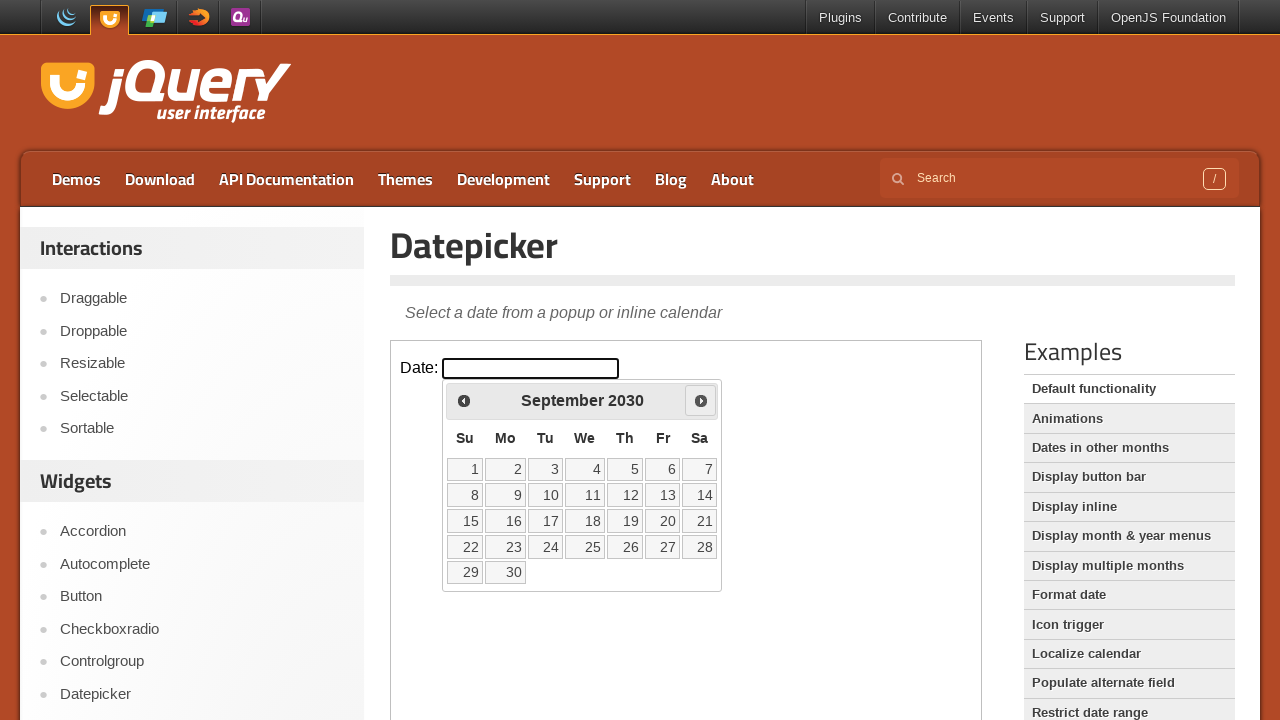

Clicked Next to advance month (currently at September) at (701, 400) on iframe >> nth=0 >> internal:control=enter-frame >> span:text('Next')
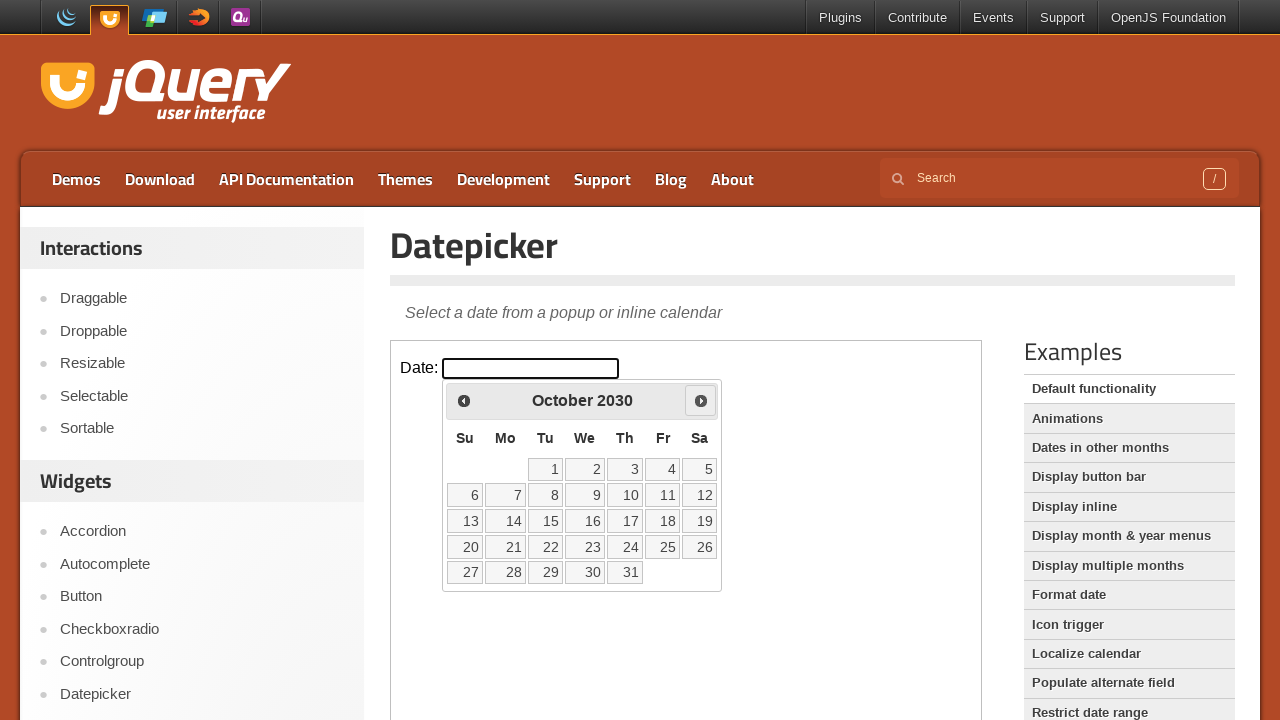

Clicked Next to advance month (currently at October) at (701, 400) on iframe >> nth=0 >> internal:control=enter-frame >> span:text('Next')
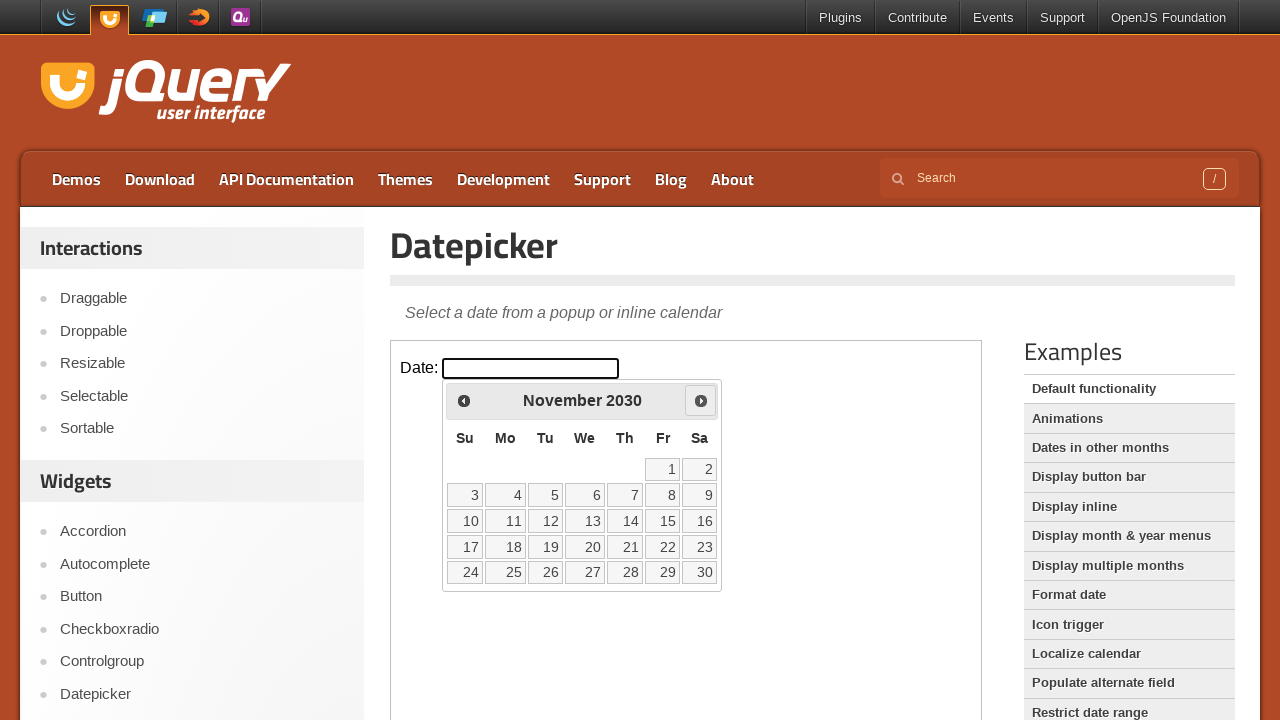

Clicked Next to advance month (currently at November) at (701, 400) on iframe >> nth=0 >> internal:control=enter-frame >> span:text('Next')
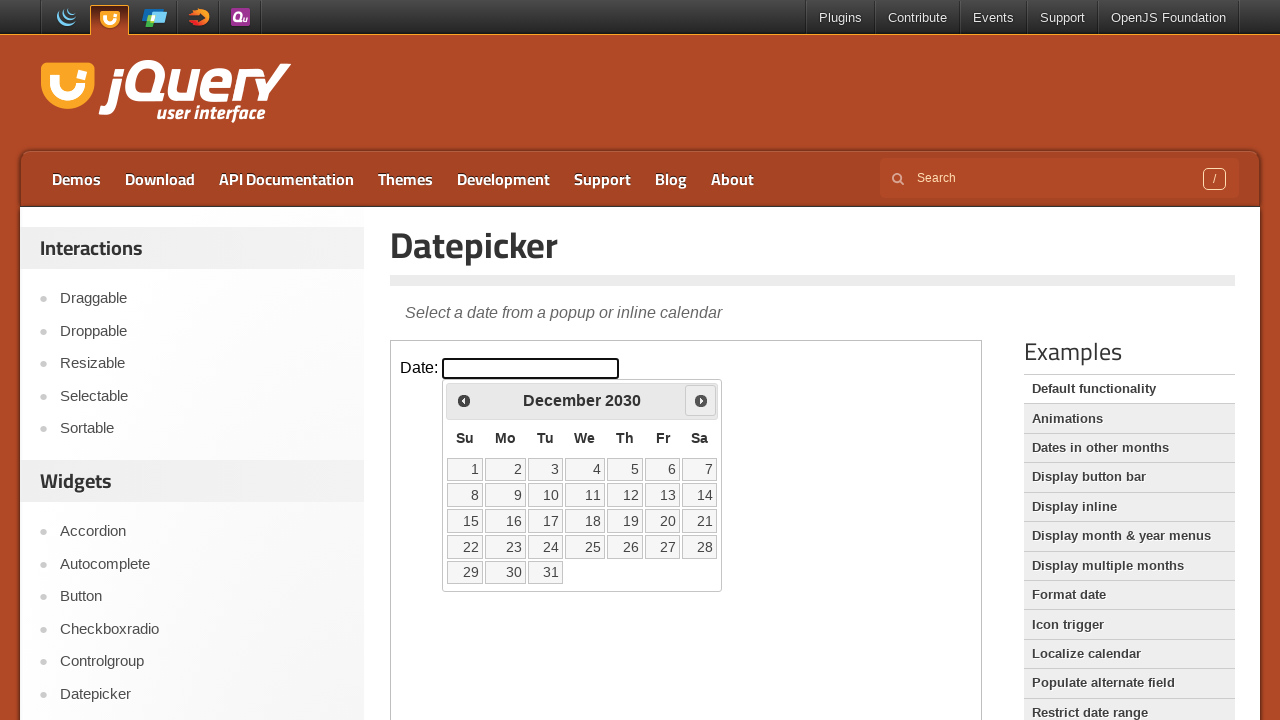

Reached target month December
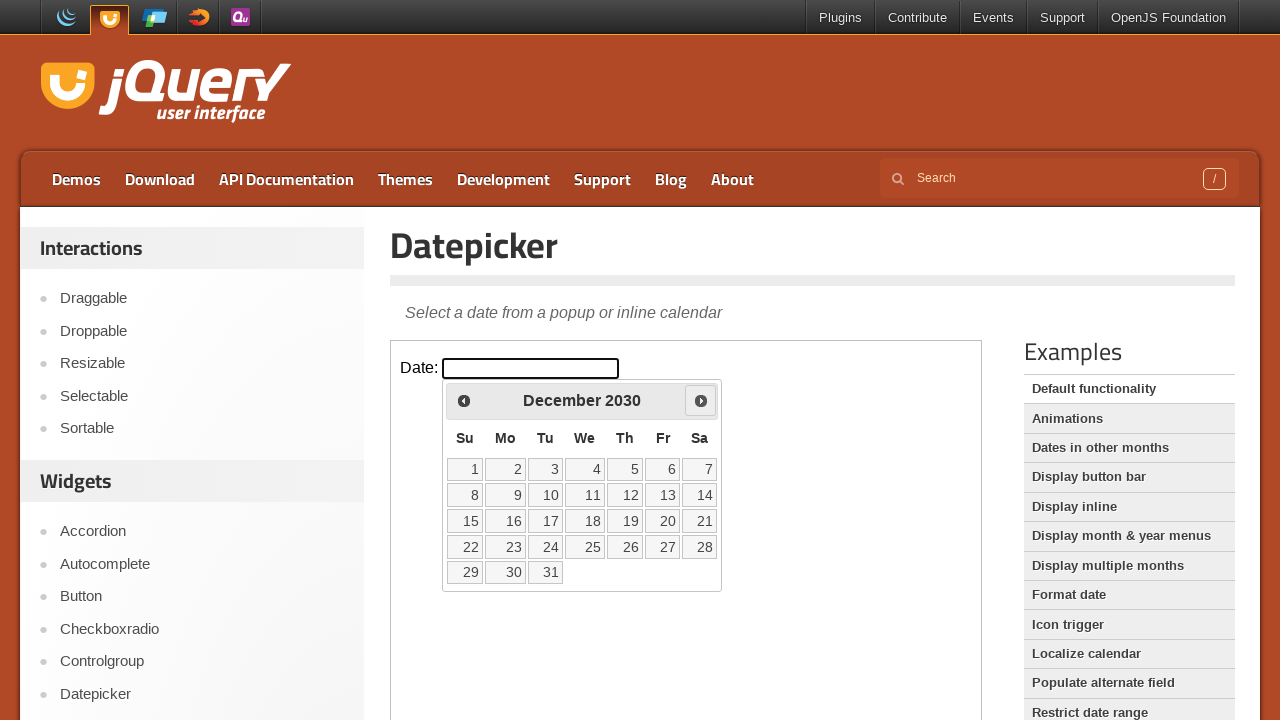

Clicked on day 20 to select December 20, 2030 at (663, 521) on iframe >> nth=0 >> internal:control=enter-frame >> td:has-text('20'):not(:has-te
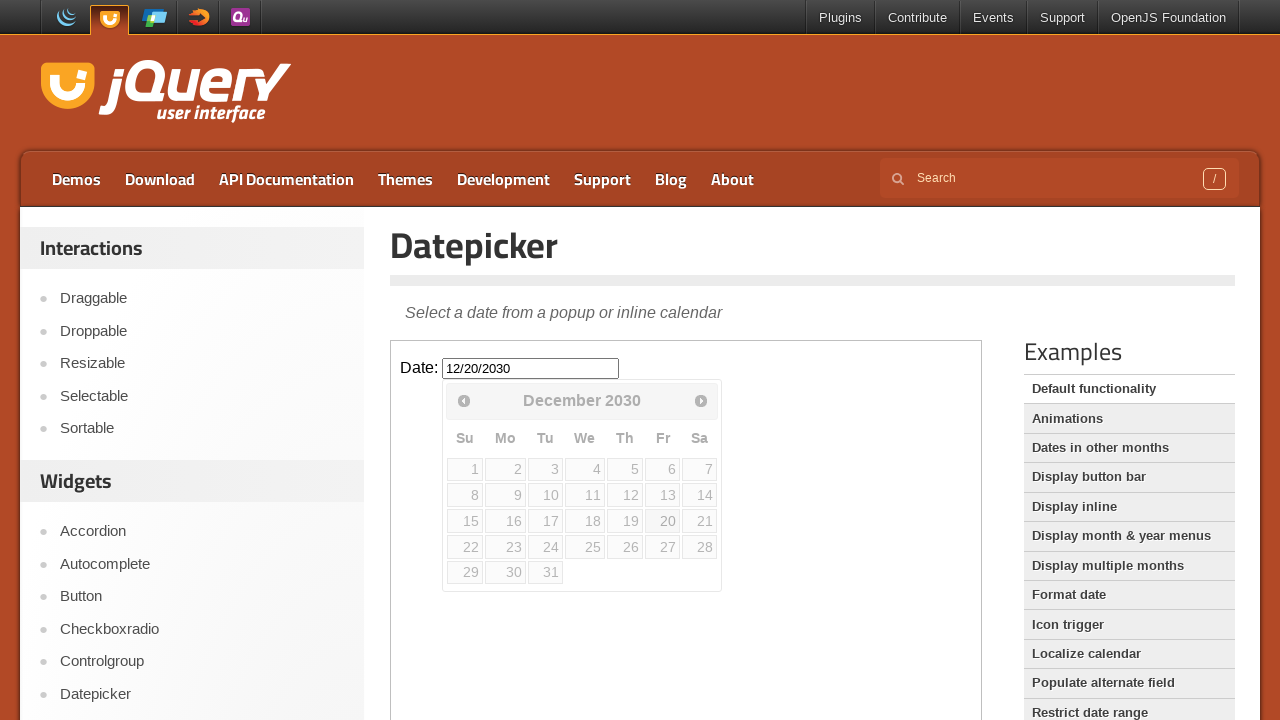

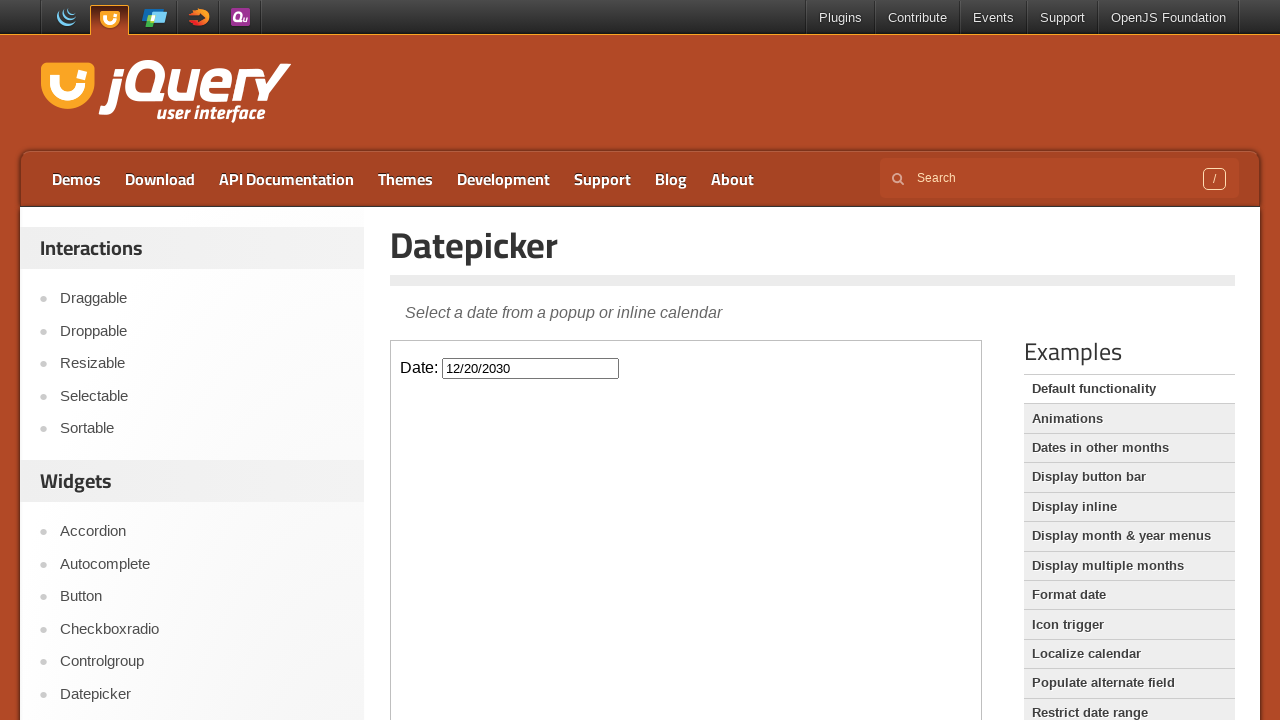